Tests a data types form by filling in various fields (name, address, city, country, email, phone, job, company) while intentionally leaving zip-code empty, then submits and verifies that zip-code shows an error while other fields show success.

Starting URL: https://bonigarcia.dev/selenium-webdriver-java/data-types.html

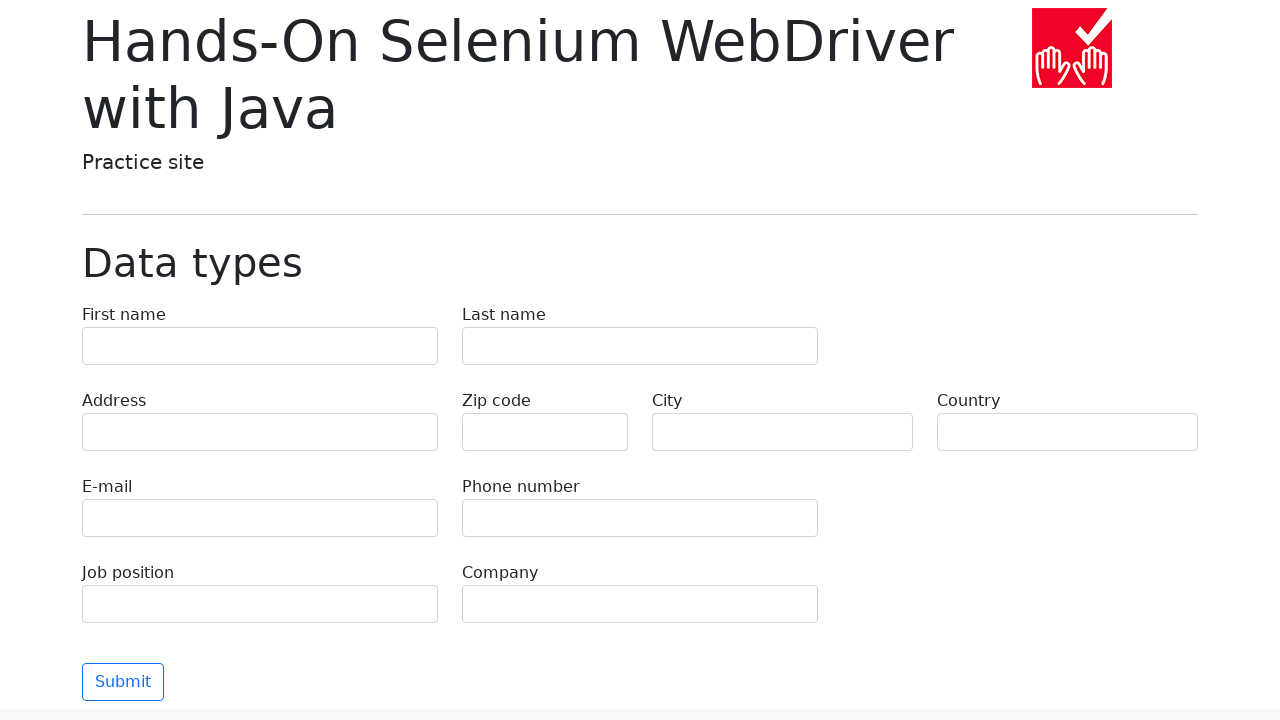

Waited for form field 'first-name' to be visible
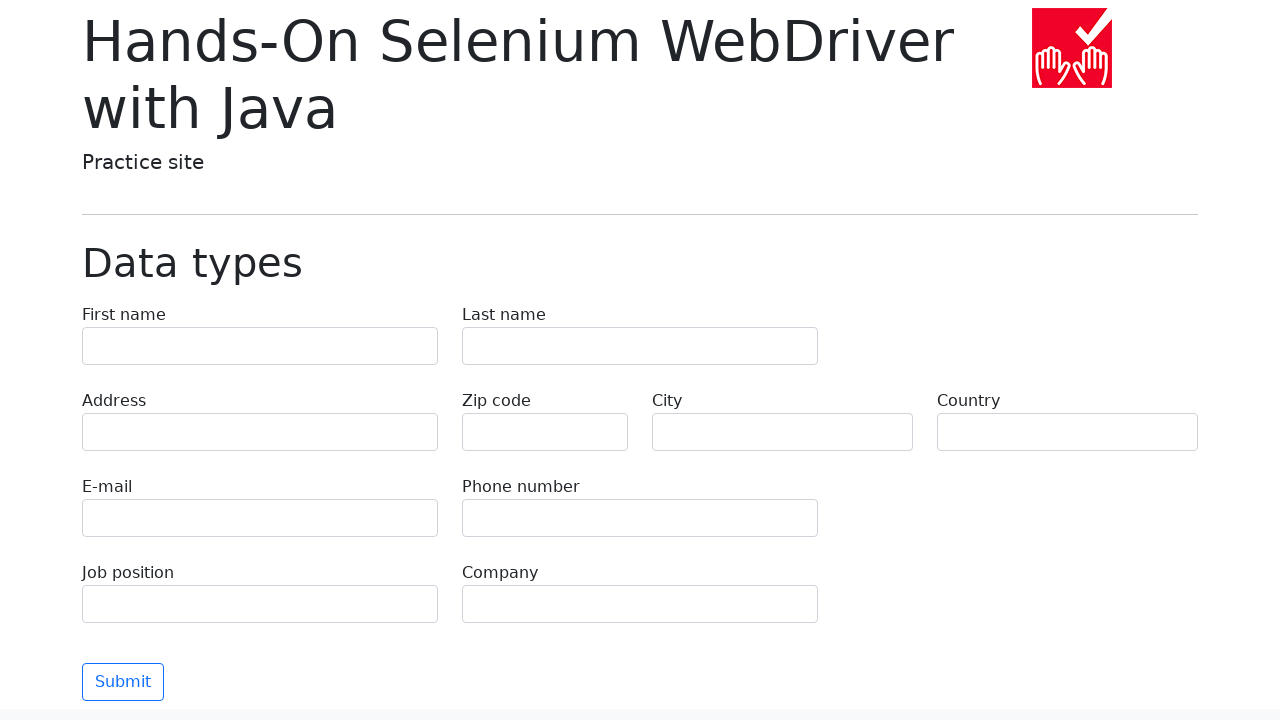

Filled in field 'first-name' with value 'Иван' on input[name='first-name']
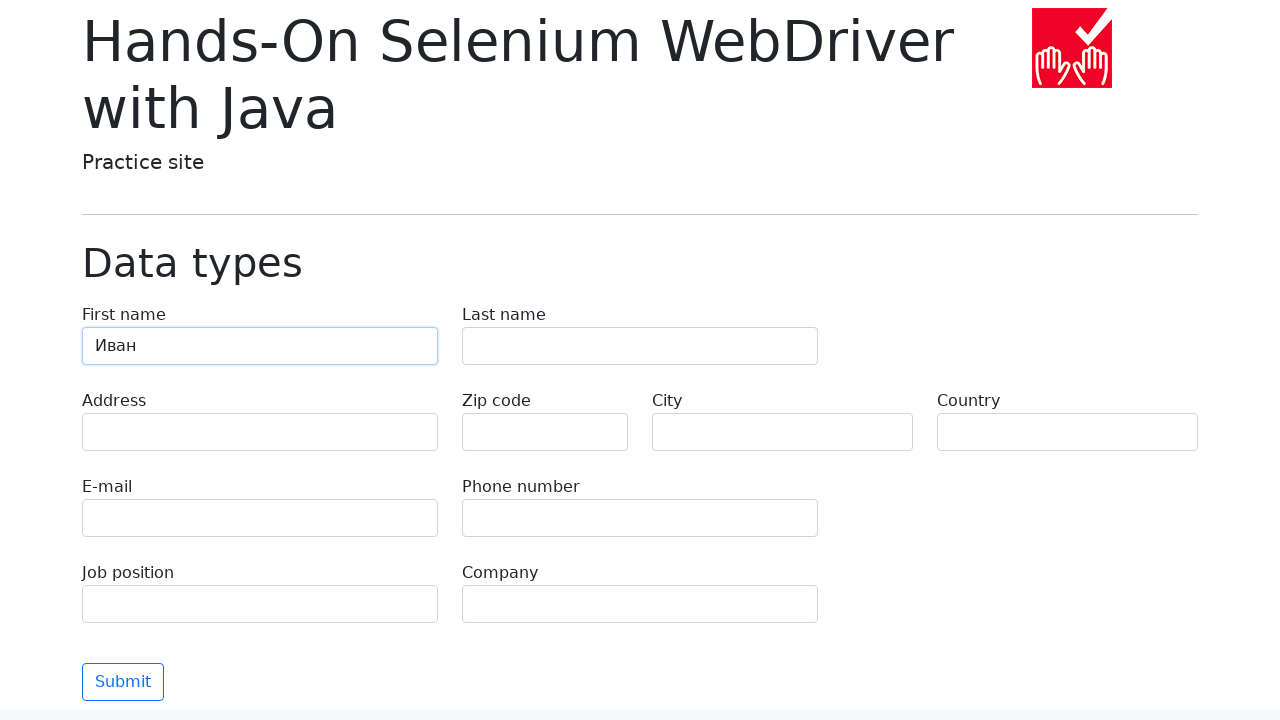

Waited for form field 'last-name' to be visible
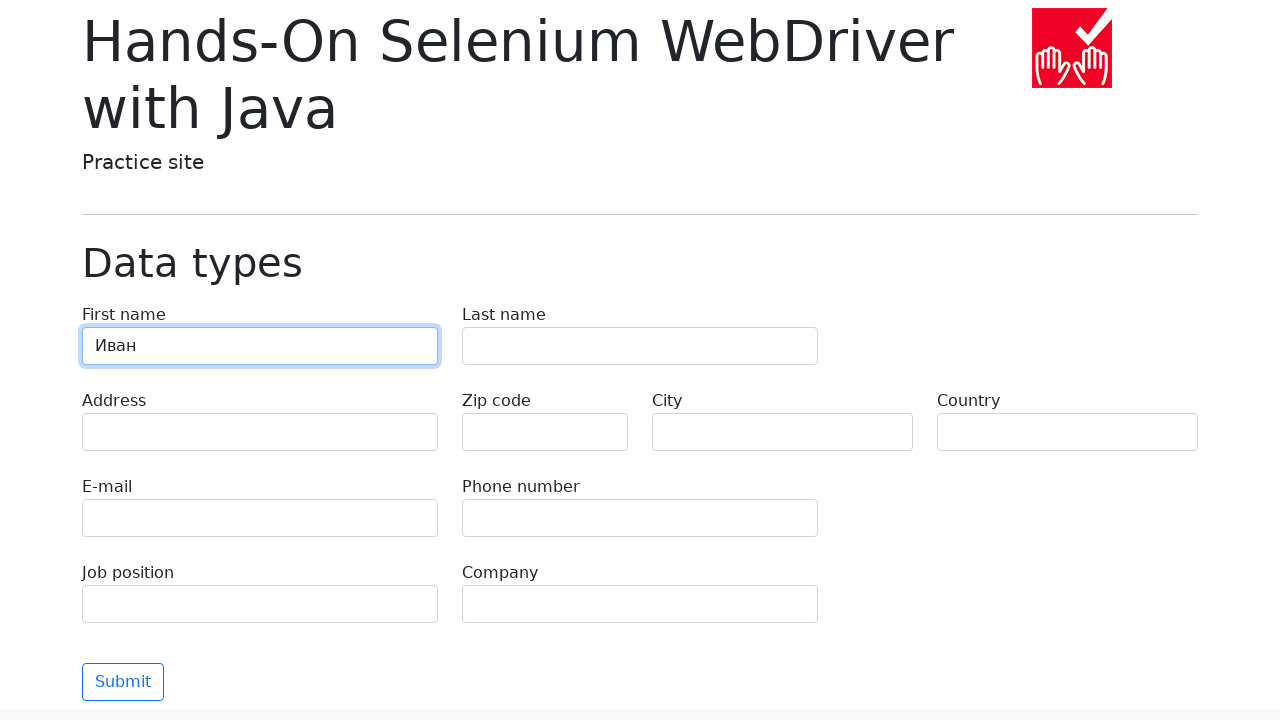

Filled in field 'last-name' with value 'Петров' on input[name='last-name']
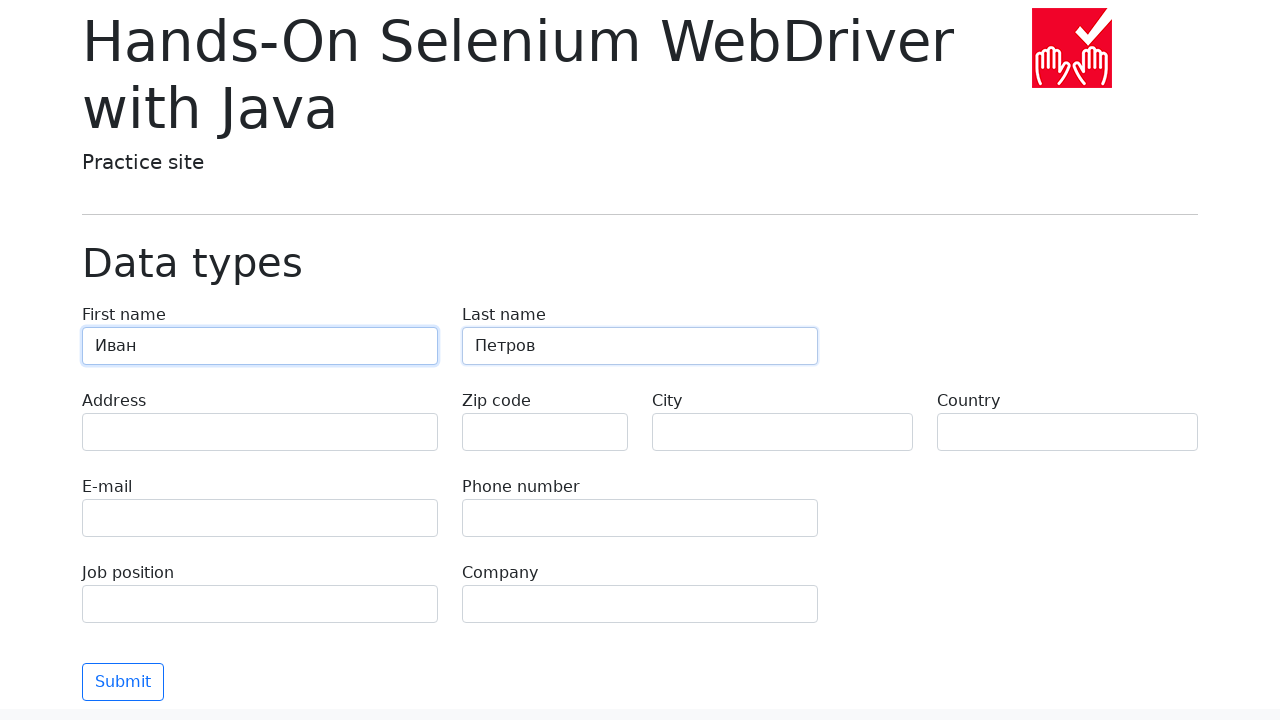

Waited for form field 'address' to be visible
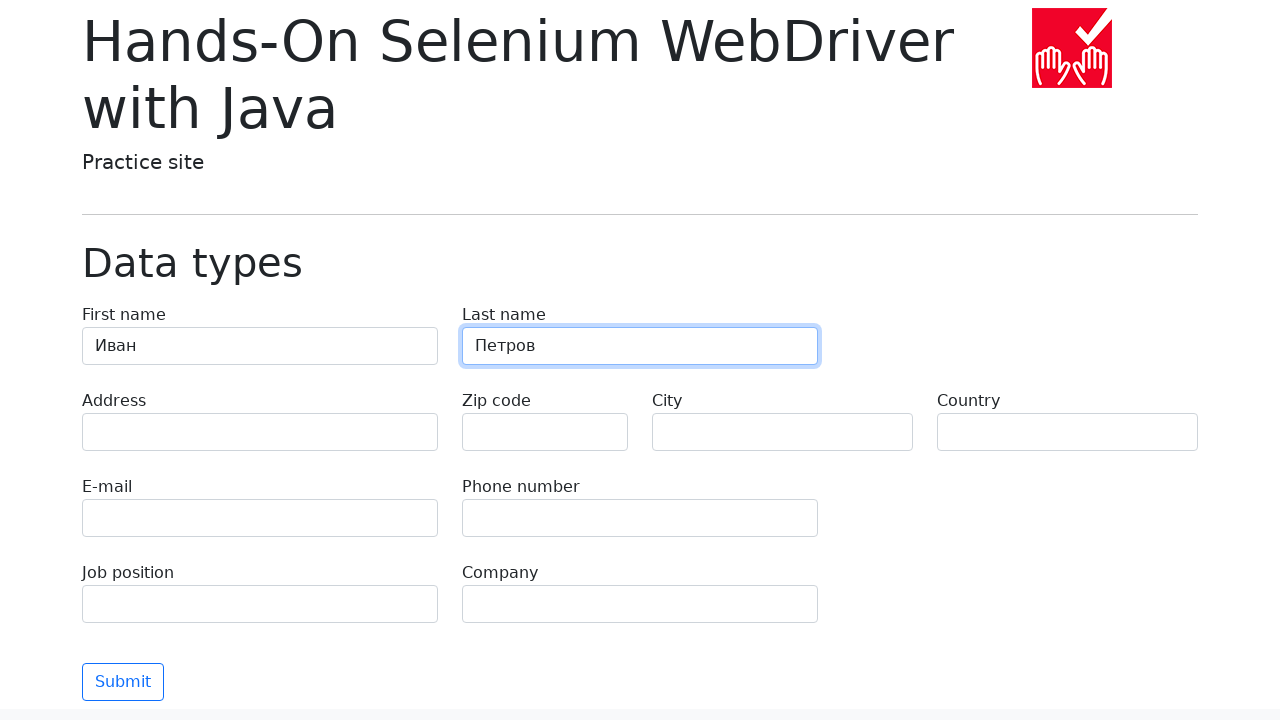

Filled in field 'address' with value 'Ленина, 55/3' on input[name='address']
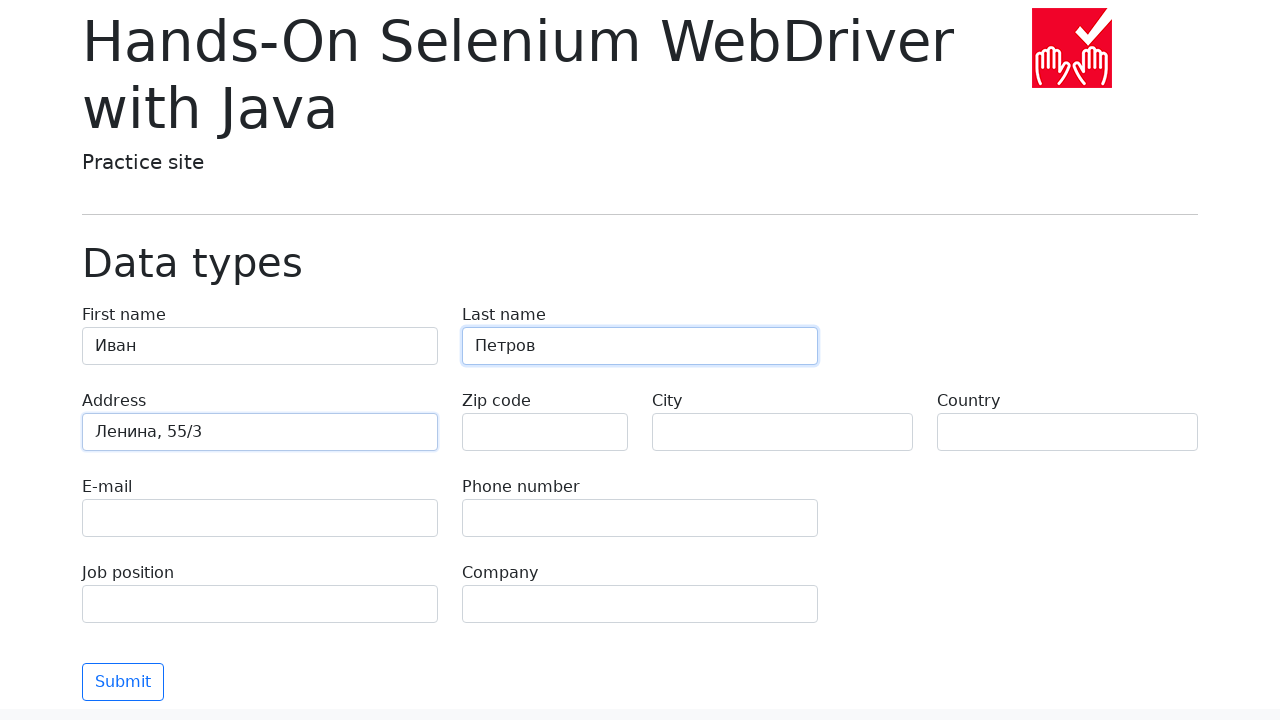

Waited for form field 'zip-code' to be visible
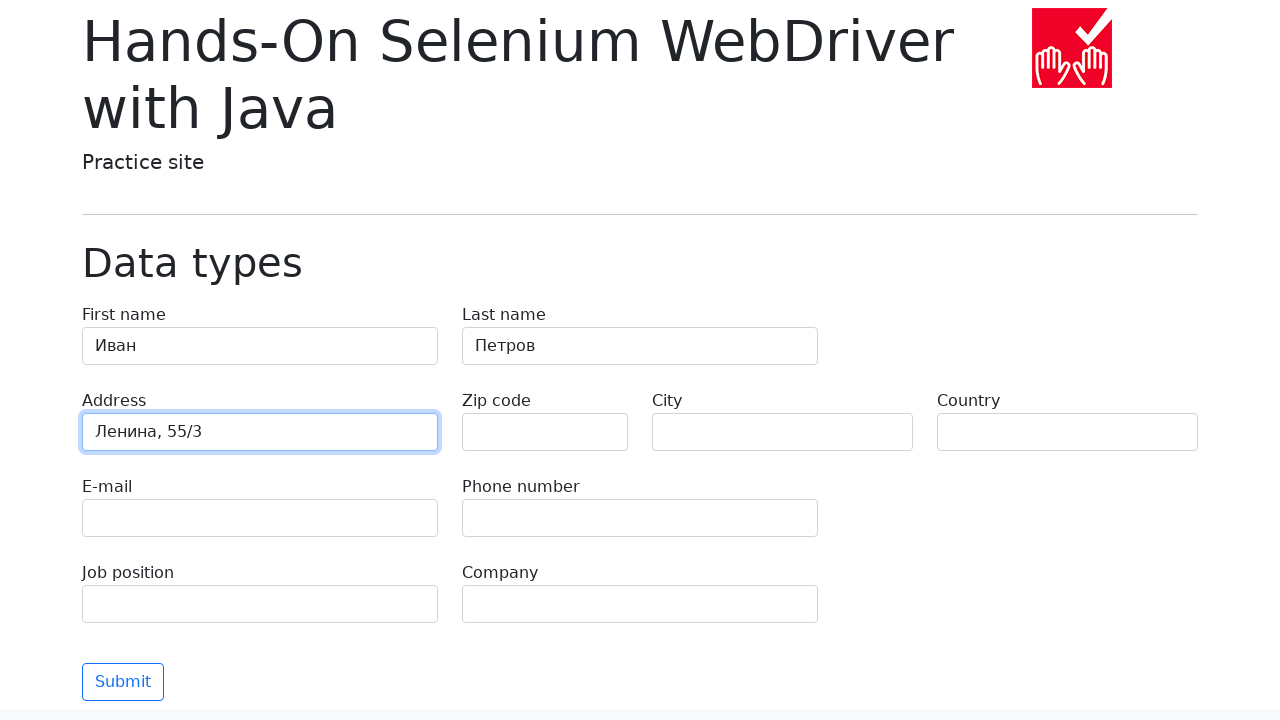

Filled in field 'zip-code' with value '' on input[name='zip-code']
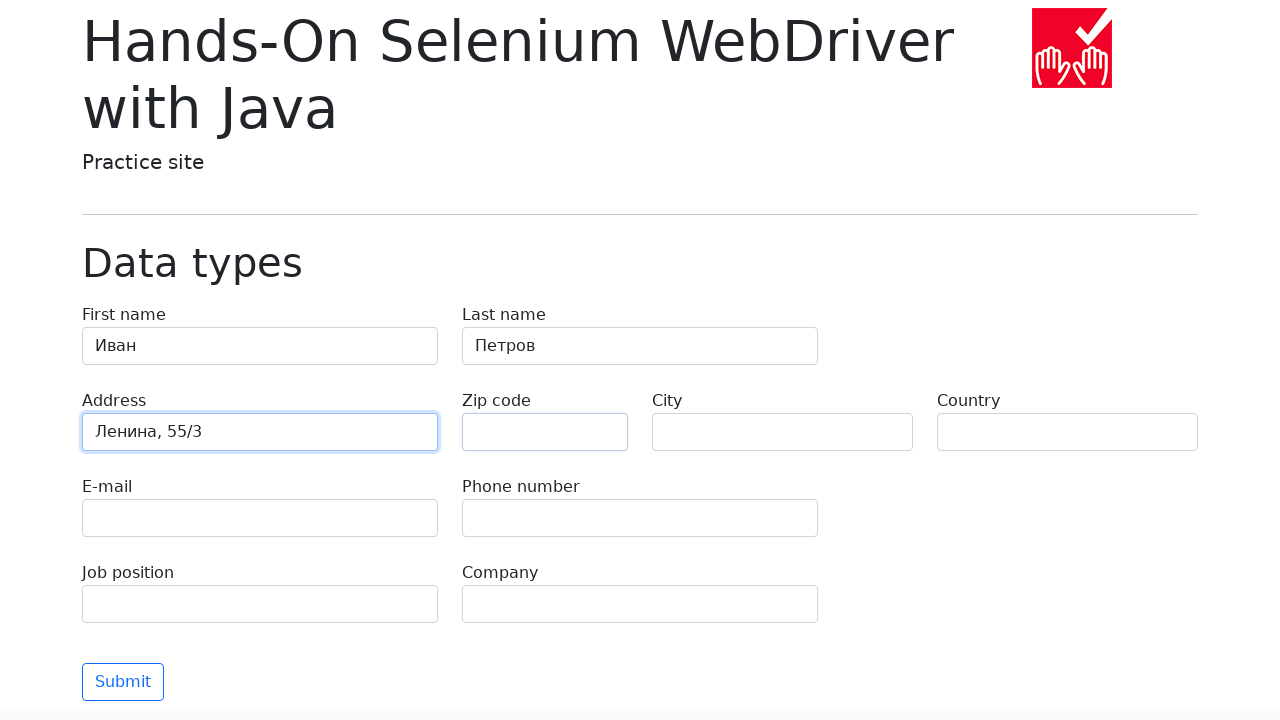

Waited for form field 'city' to be visible
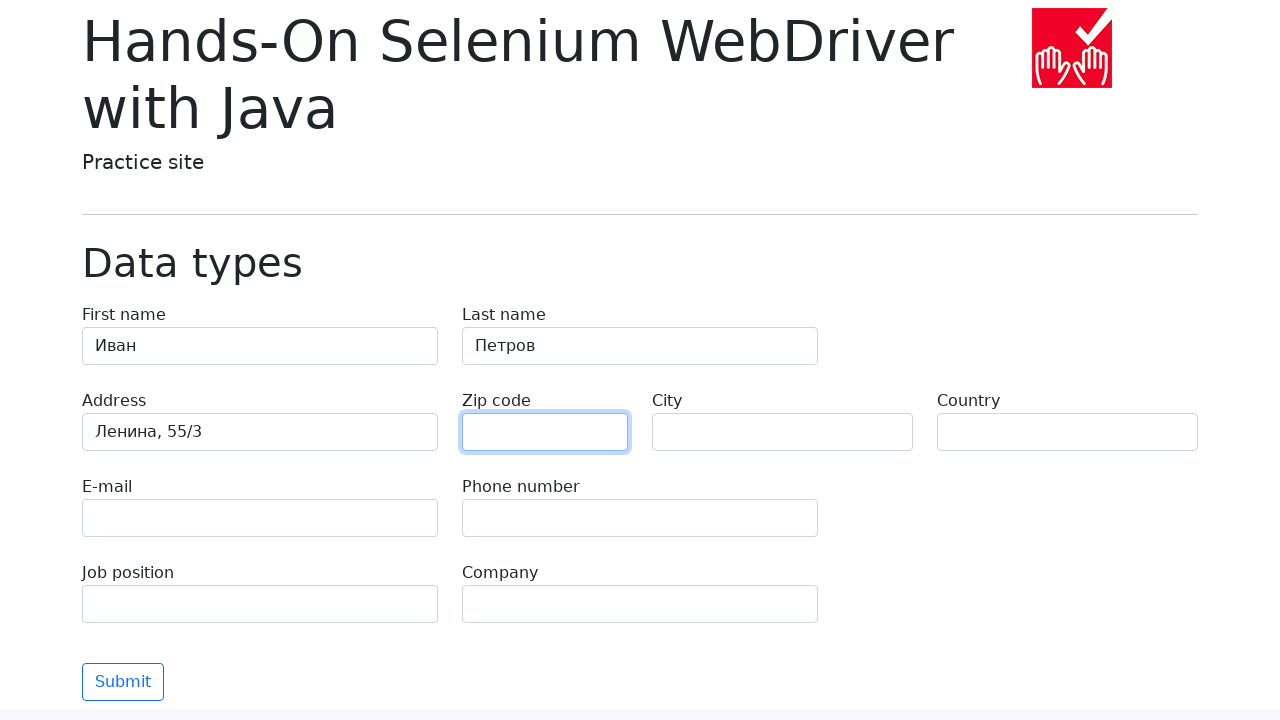

Filled in field 'city' with value 'Москва' on input[name='city']
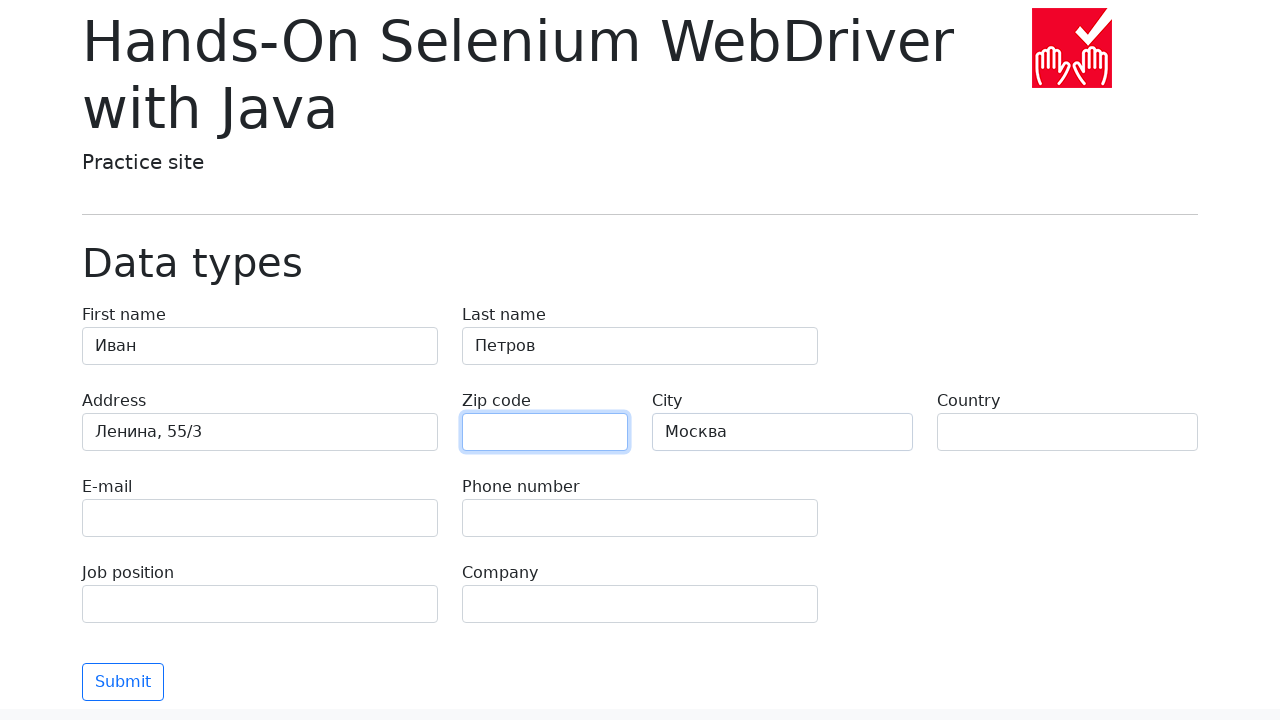

Waited for form field 'country' to be visible
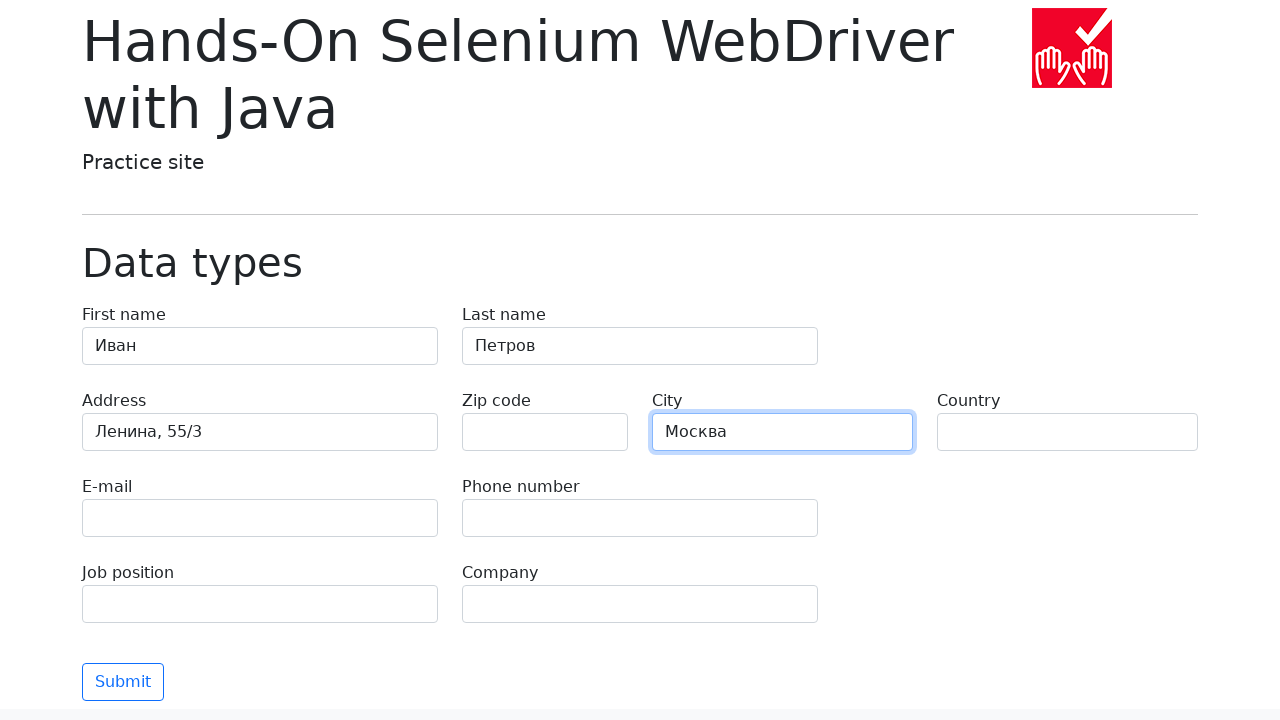

Filled in field 'country' with value 'Россия' on input[name='country']
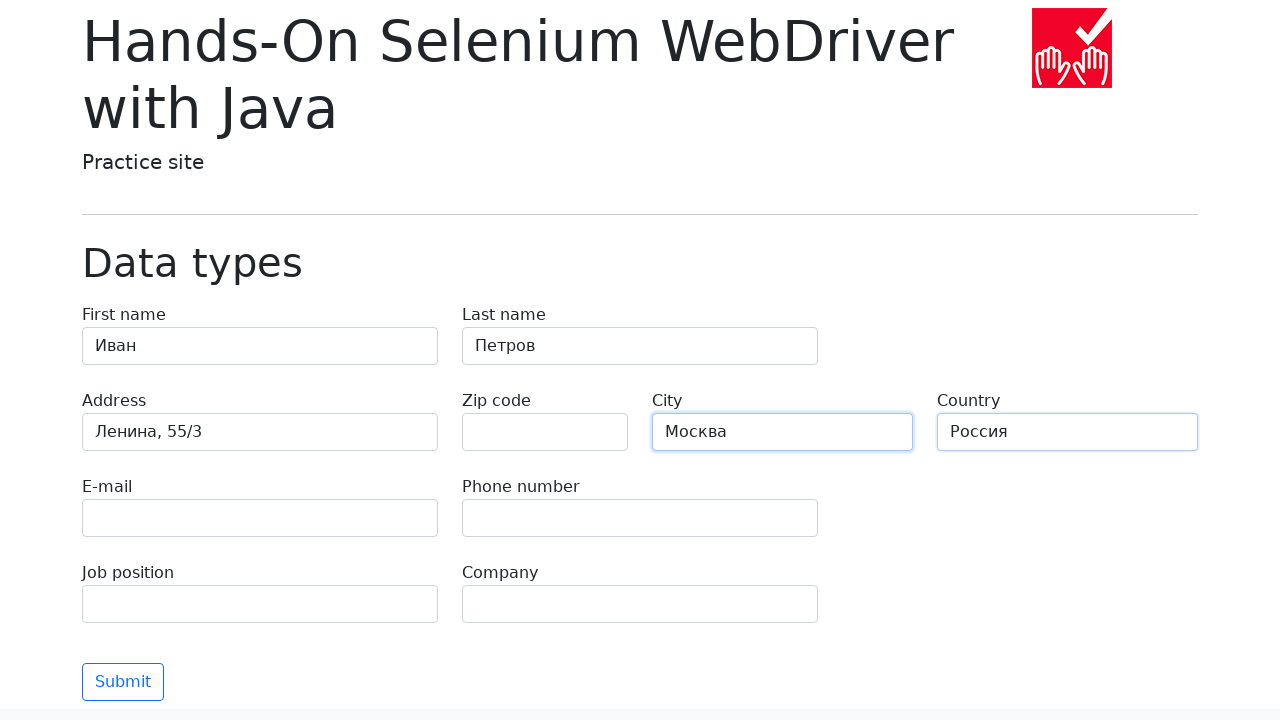

Waited for form field 'e-mail' to be visible
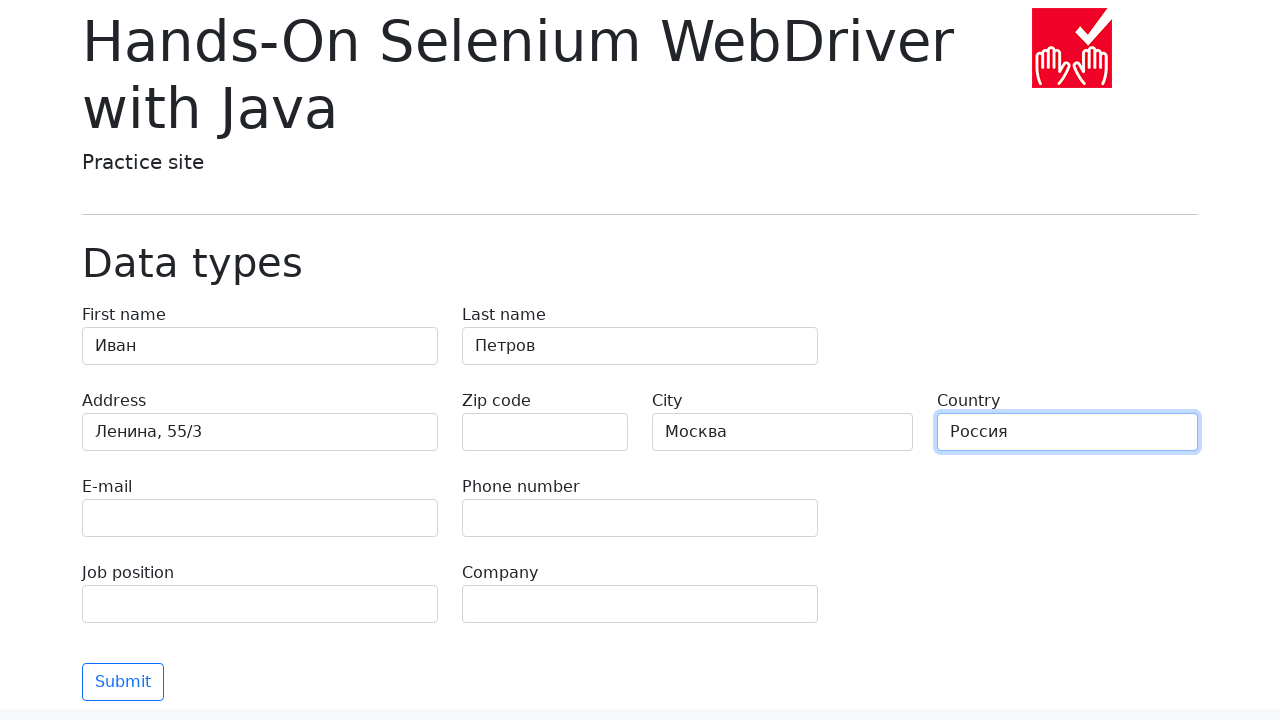

Filled in field 'e-mail' with value 'test@skypro.com' on input[name='e-mail']
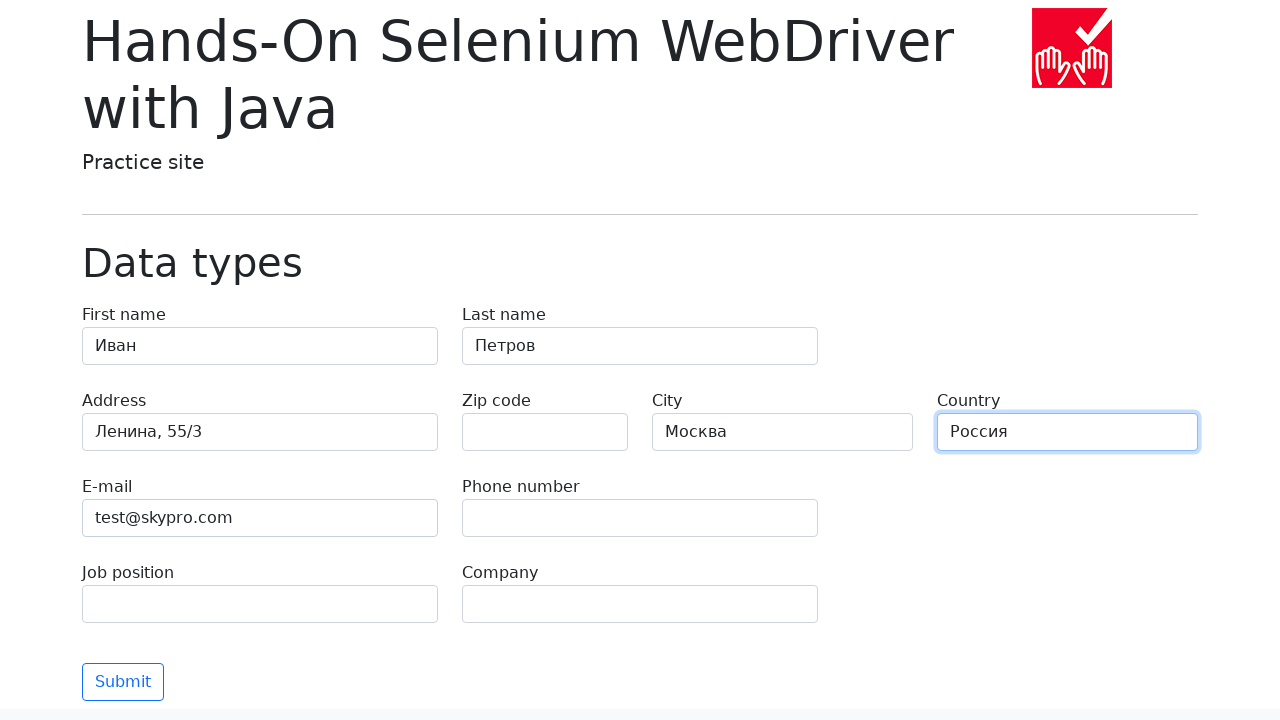

Waited for form field 'phone' to be visible
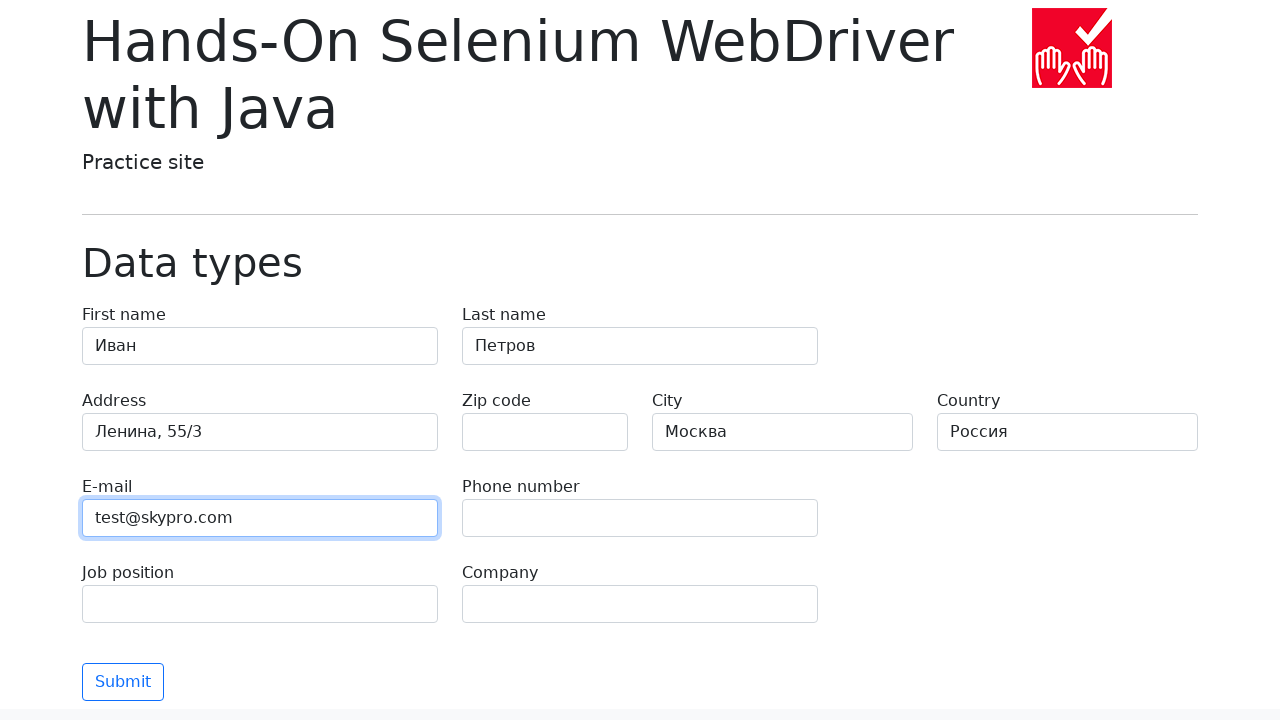

Filled in field 'phone' with value '+7985899998787' on input[name='phone']
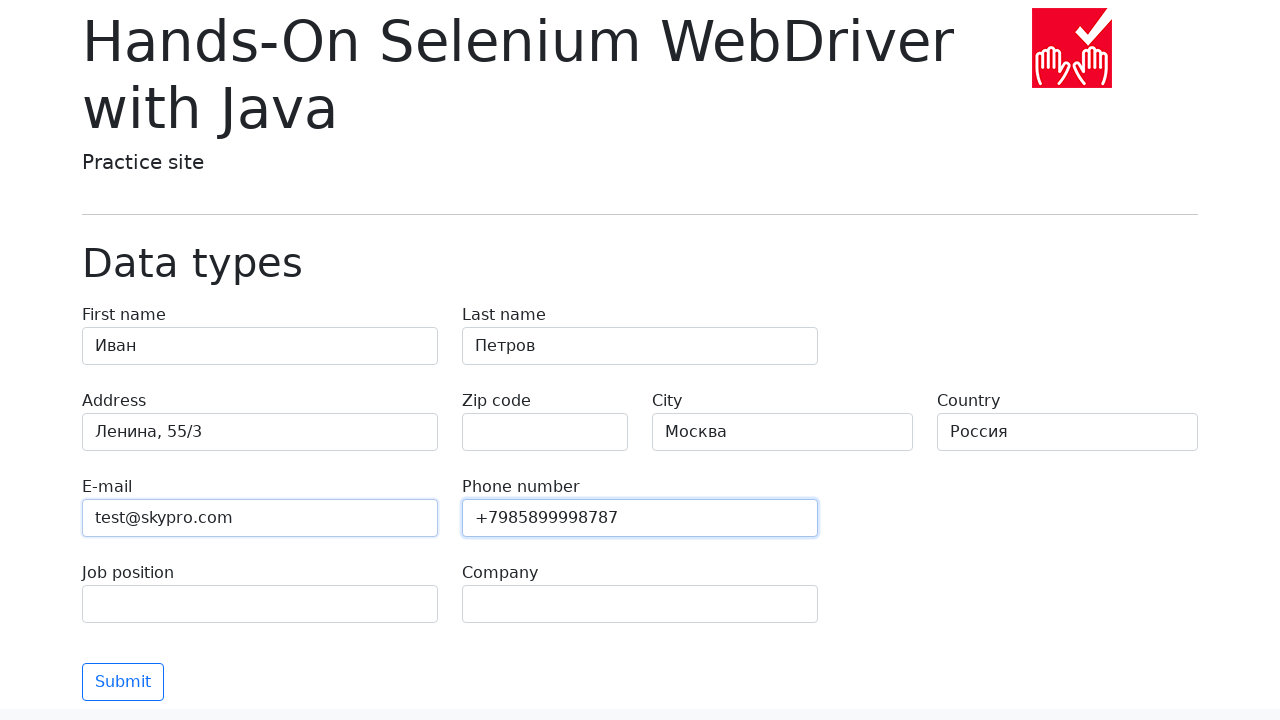

Waited for form field 'job-position' to be visible
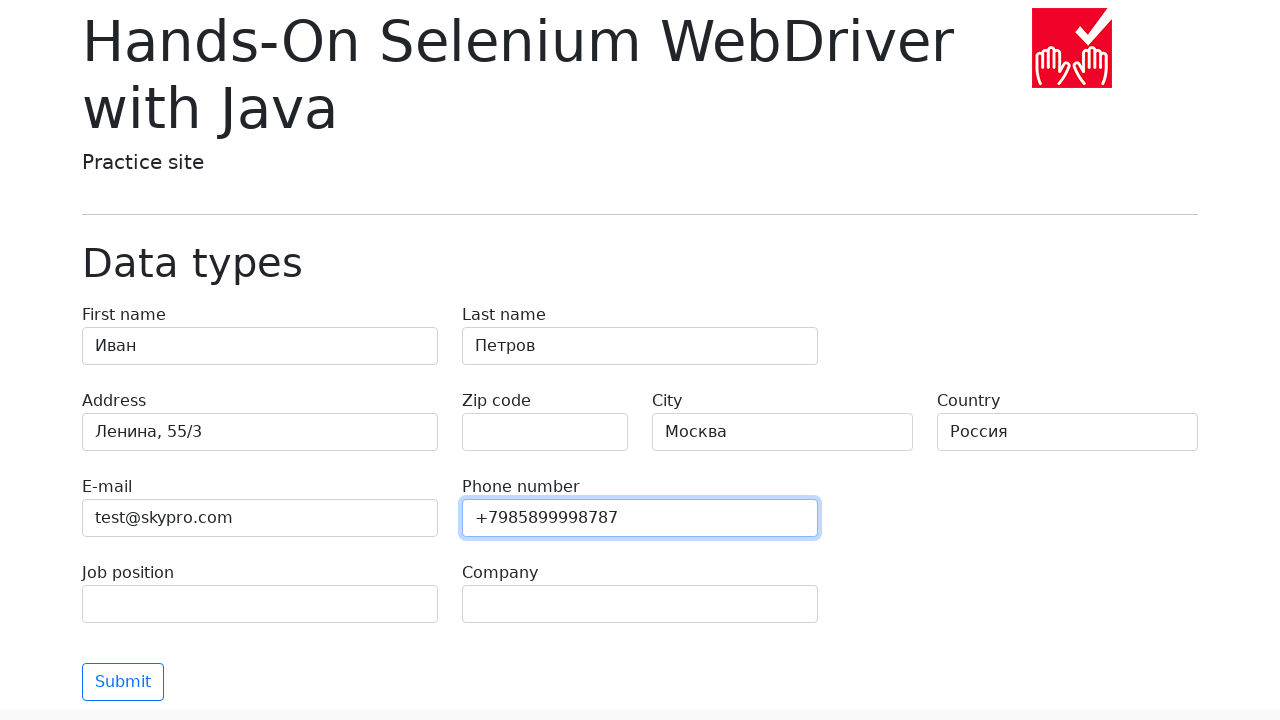

Filled in field 'job-position' with value 'QA' on input[name='job-position']
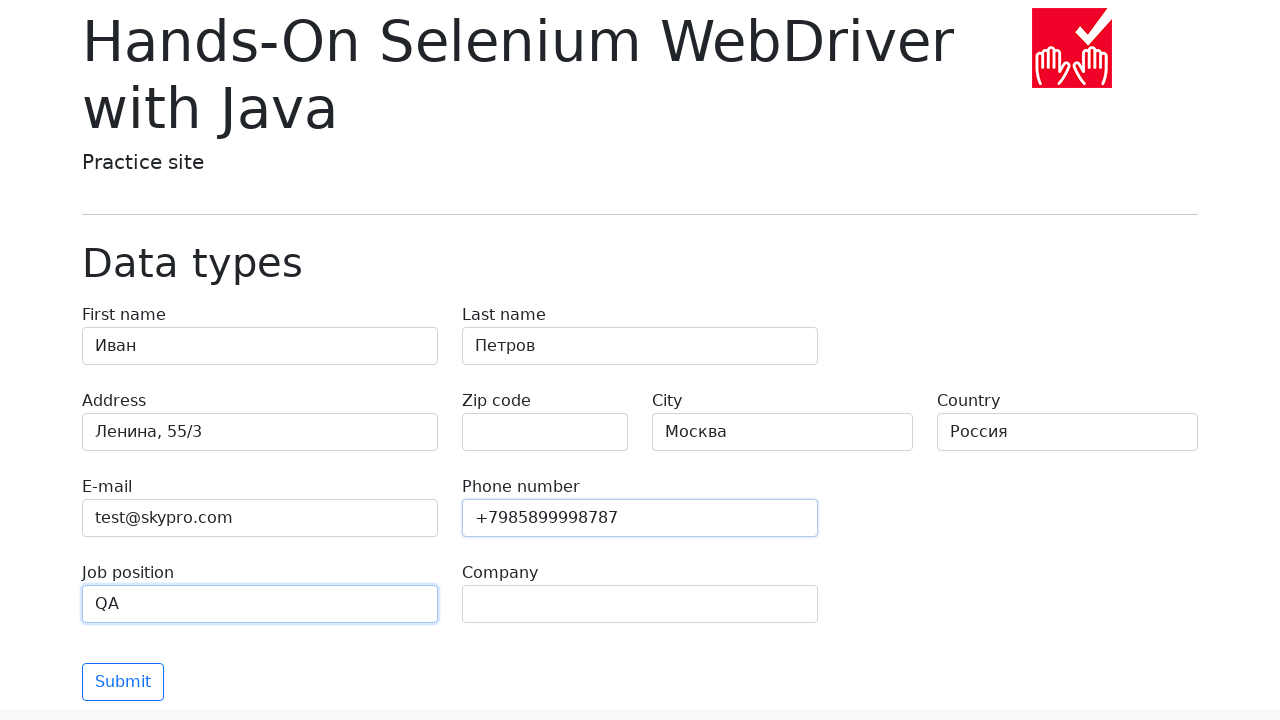

Waited for form field 'company' to be visible
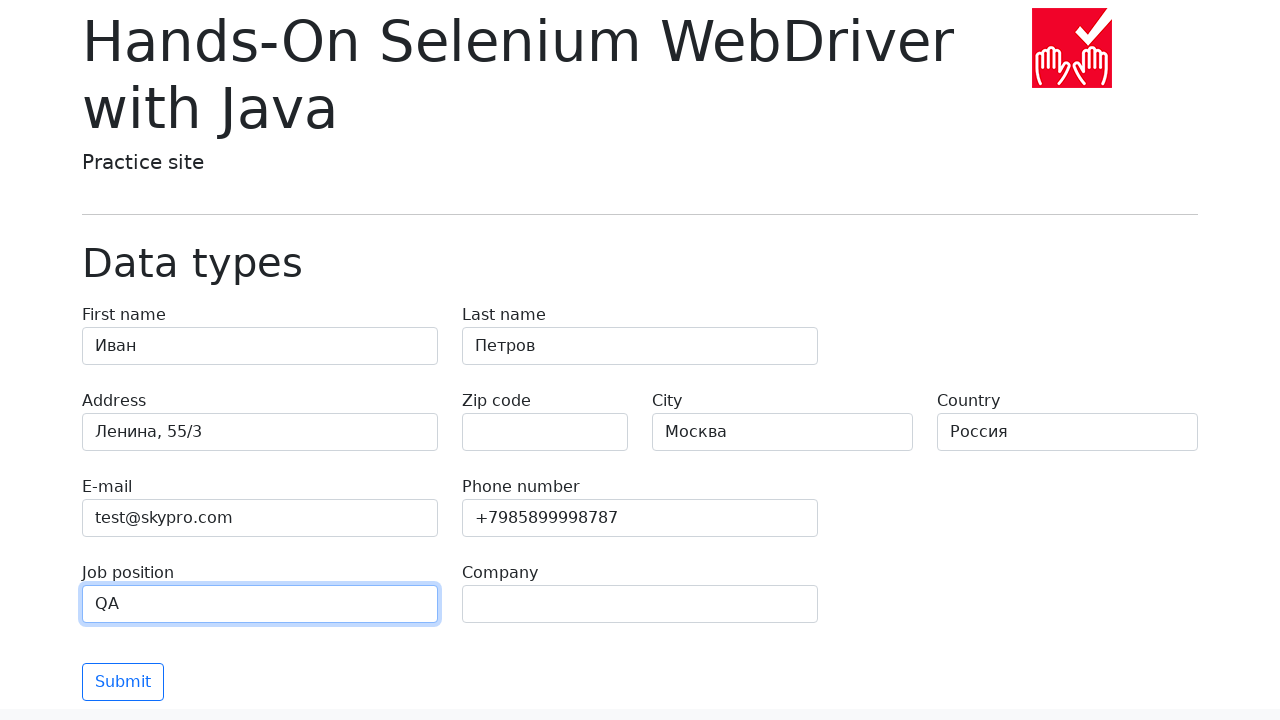

Filled in field 'company' with value 'Skypro' on input[name='company']
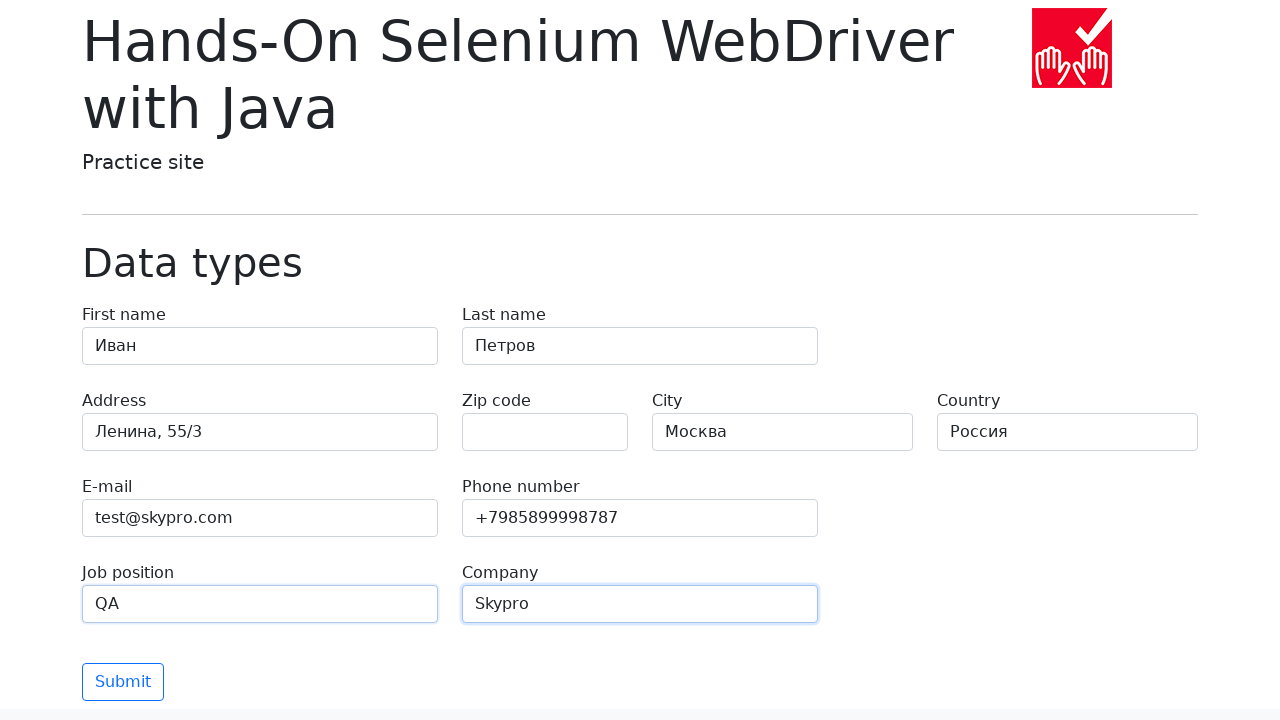

Clicked submit button to submit the form at (123, 682) on [type="submit"]
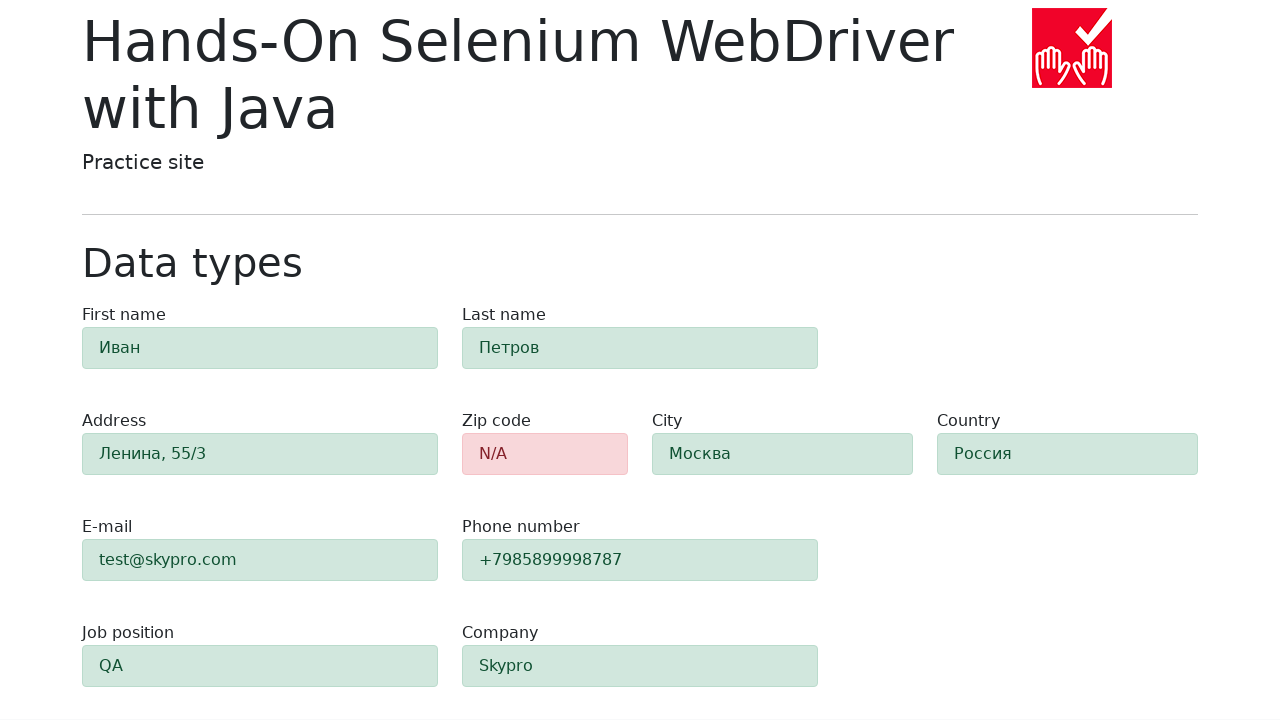

Waited for form validation to appear
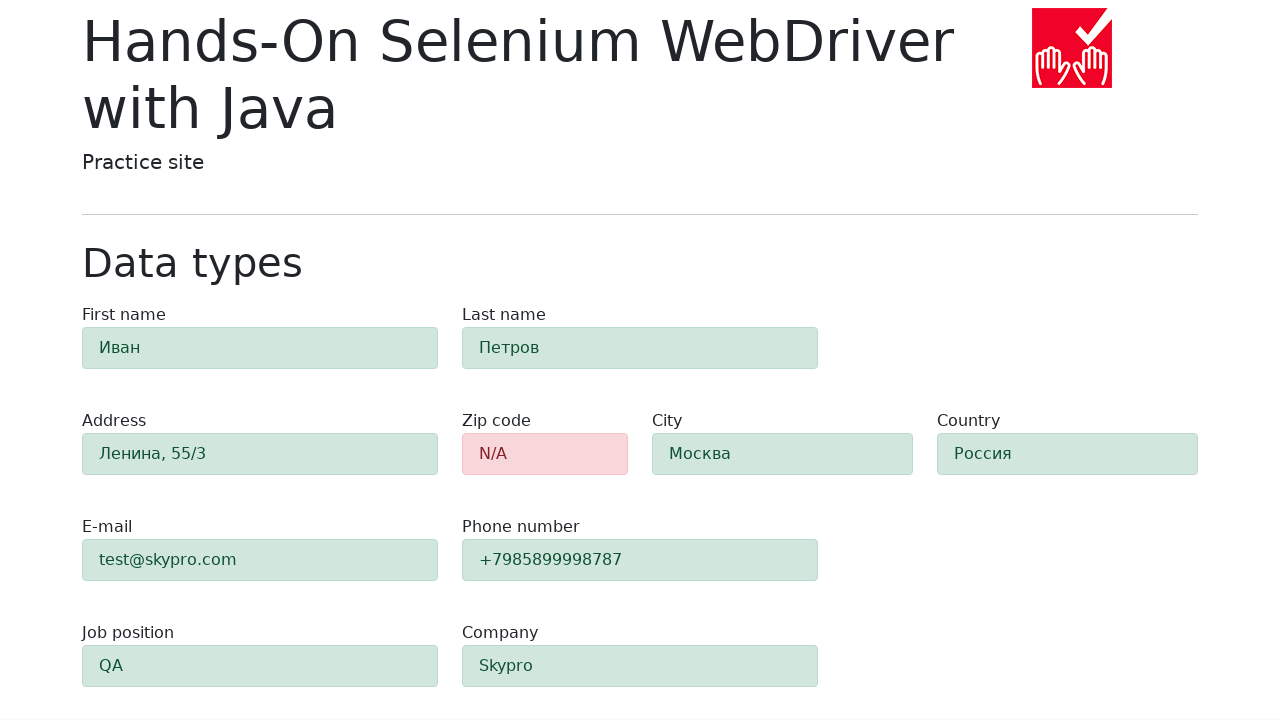

Retrieved class attribute of zip-code field
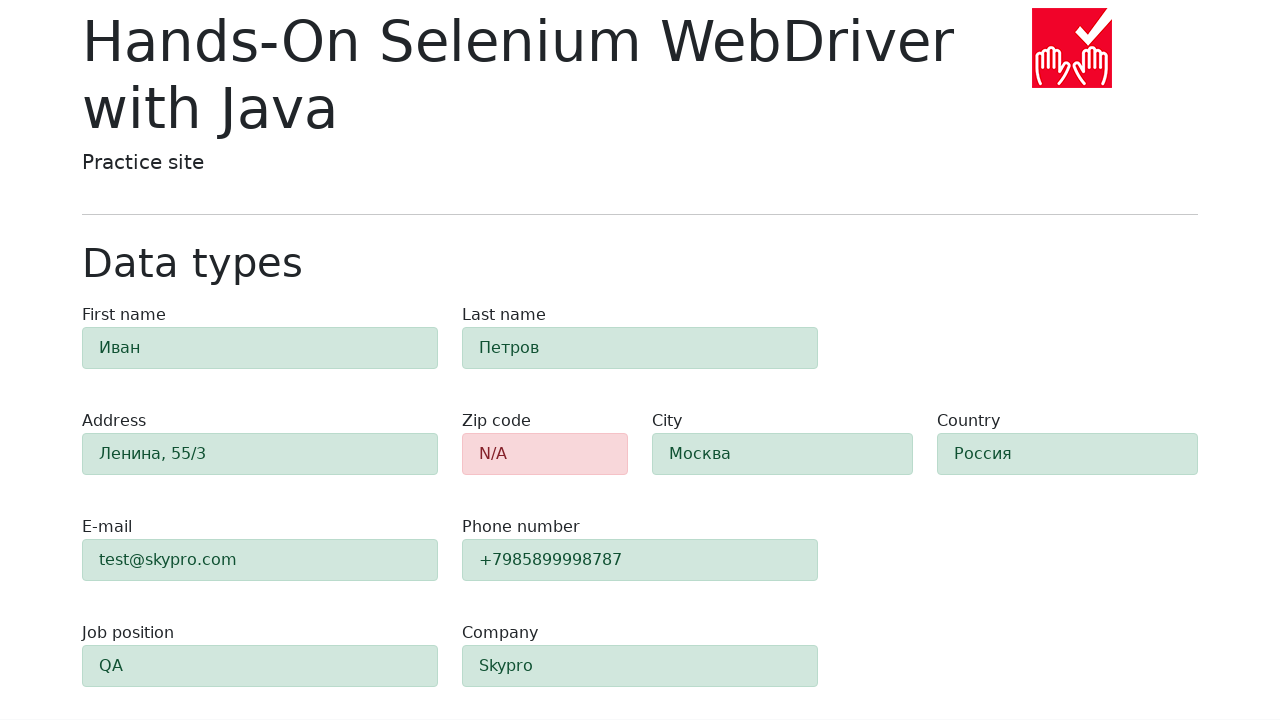

Verified zip-code field shows error (alert-danger class present)
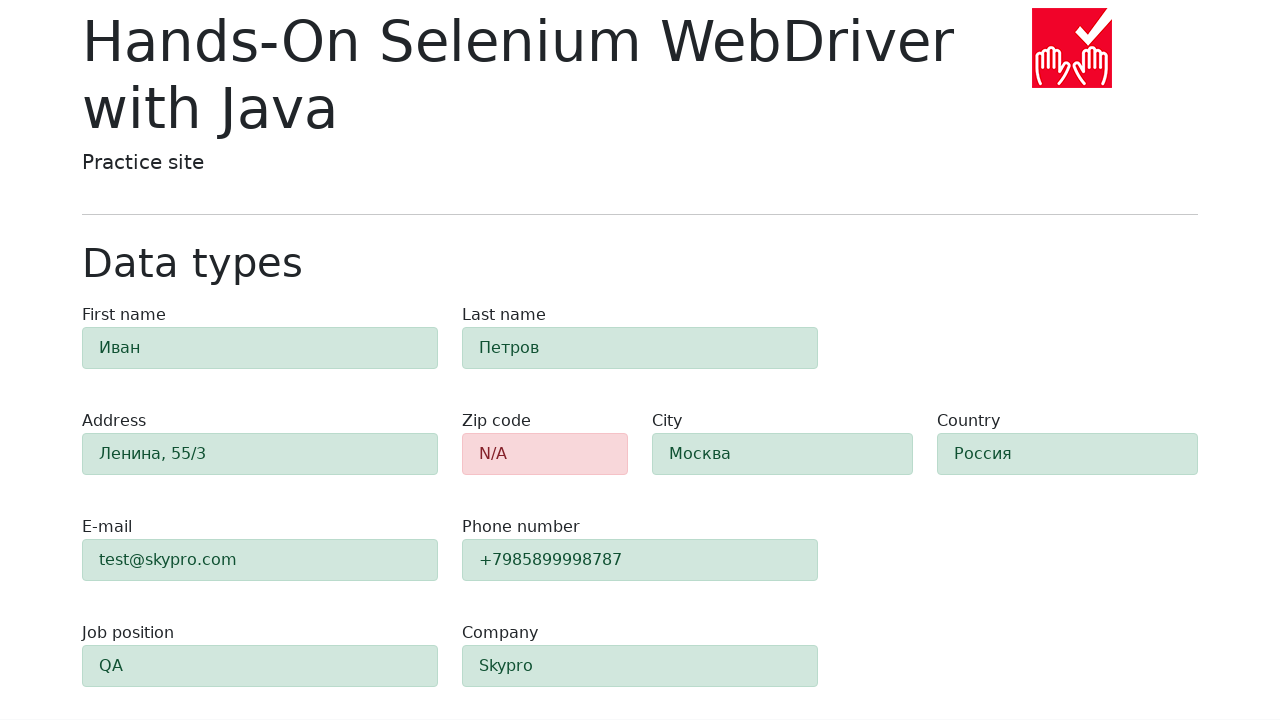

Retrieved class attribute of field 'first-name'
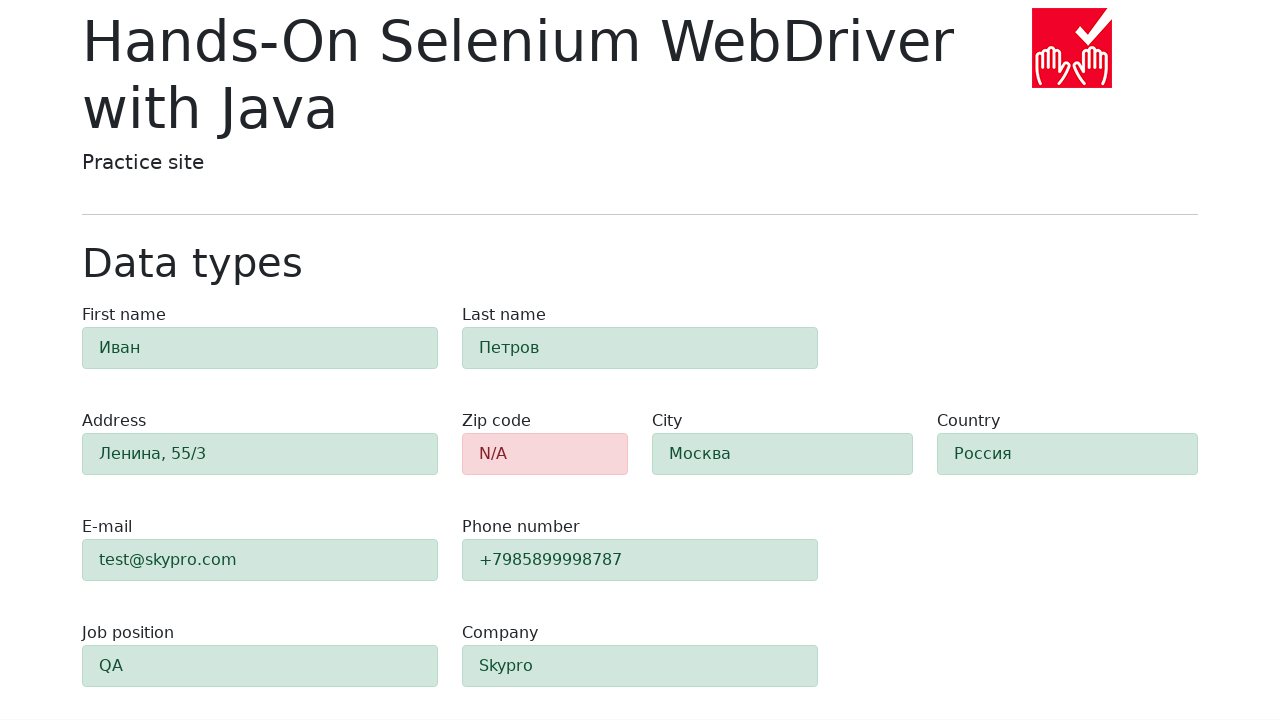

Verified field 'first-name' shows success (success class present)
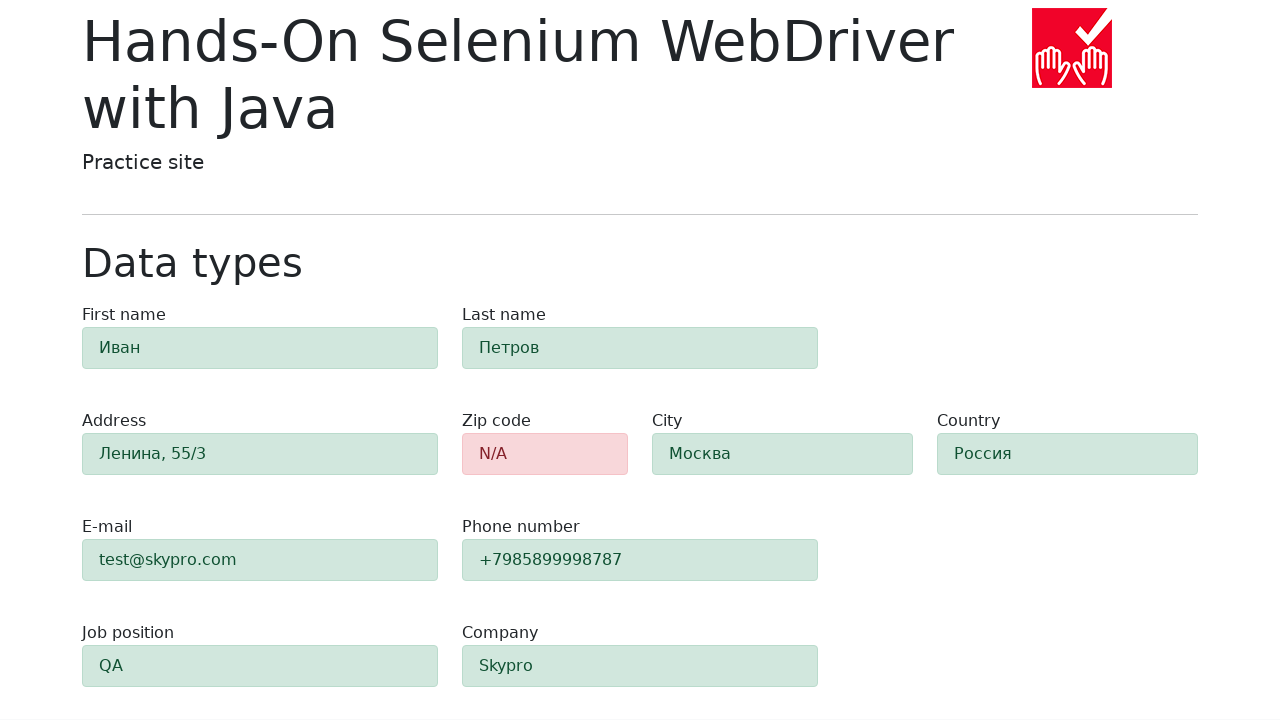

Retrieved class attribute of field 'last-name'
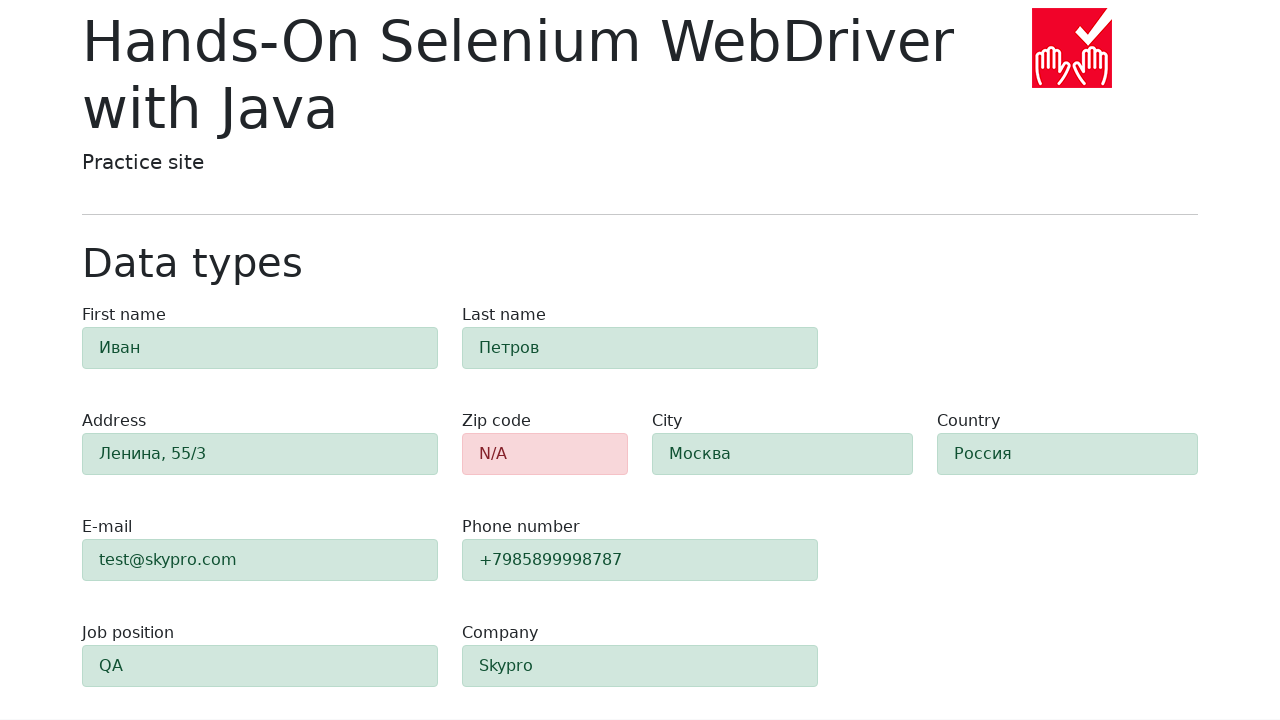

Verified field 'last-name' shows success (success class present)
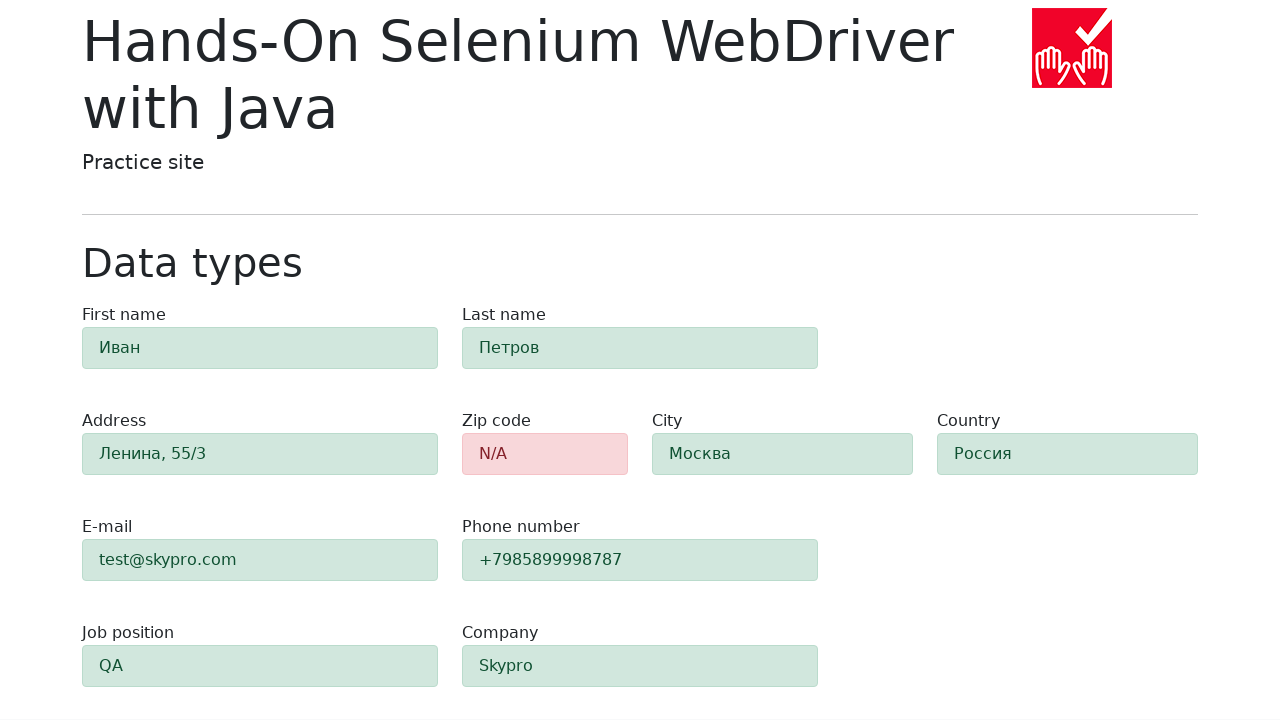

Retrieved class attribute of field 'address'
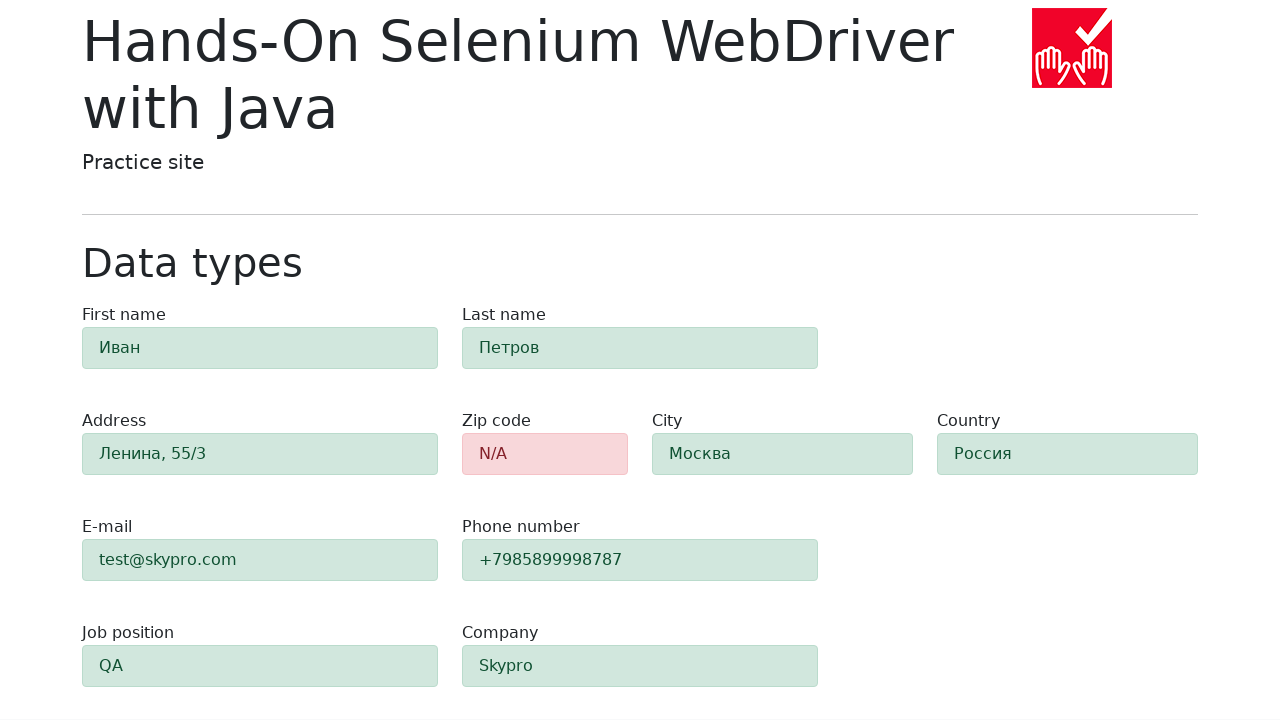

Verified field 'address' shows success (success class present)
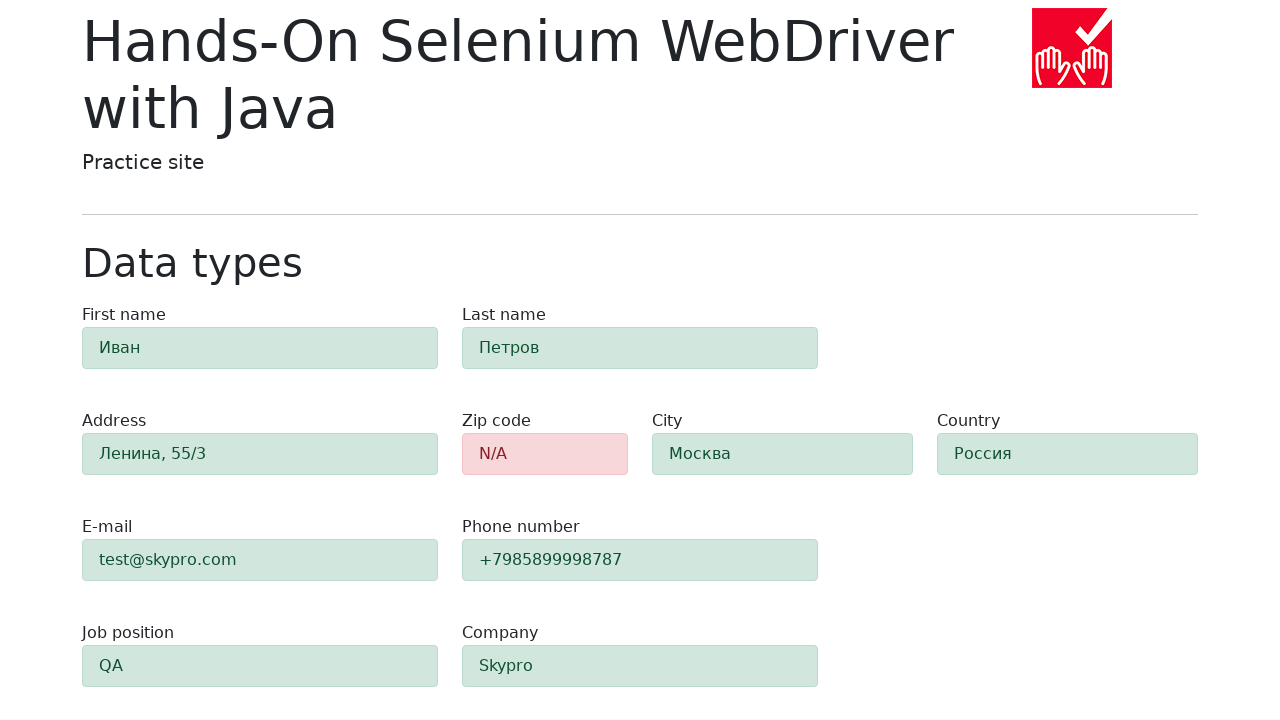

Retrieved class attribute of field 'city'
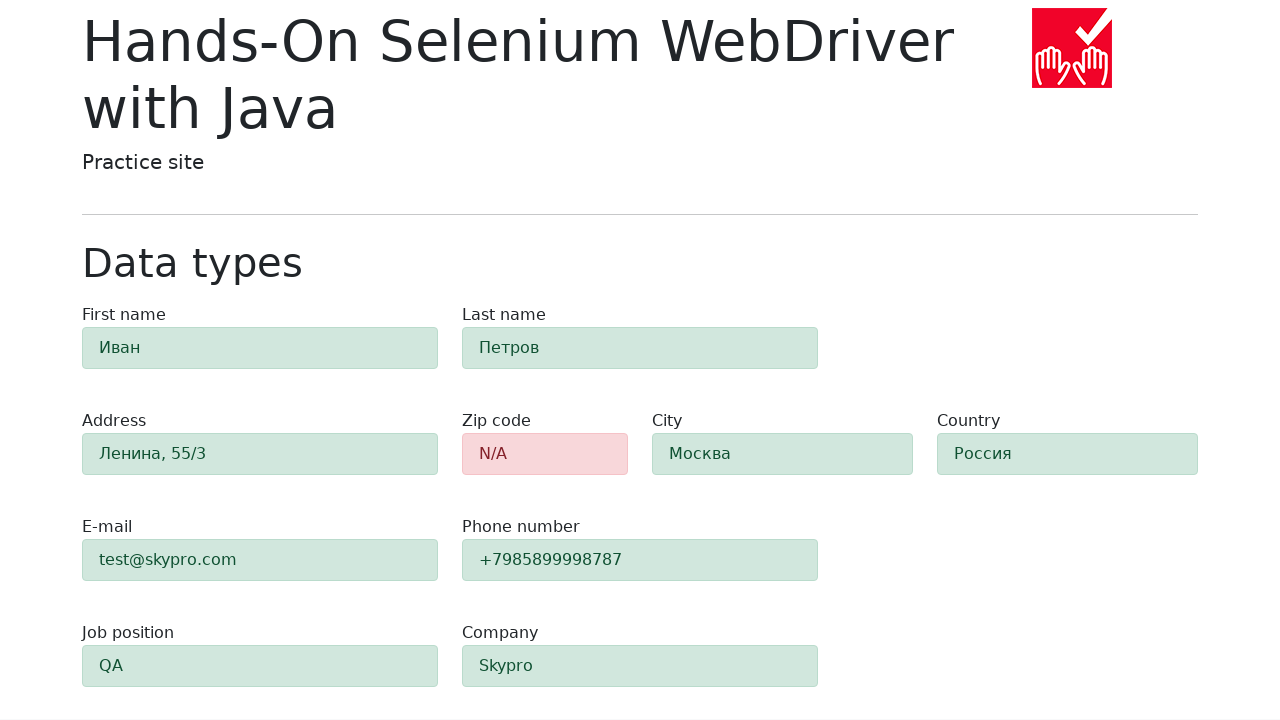

Verified field 'city' shows success (success class present)
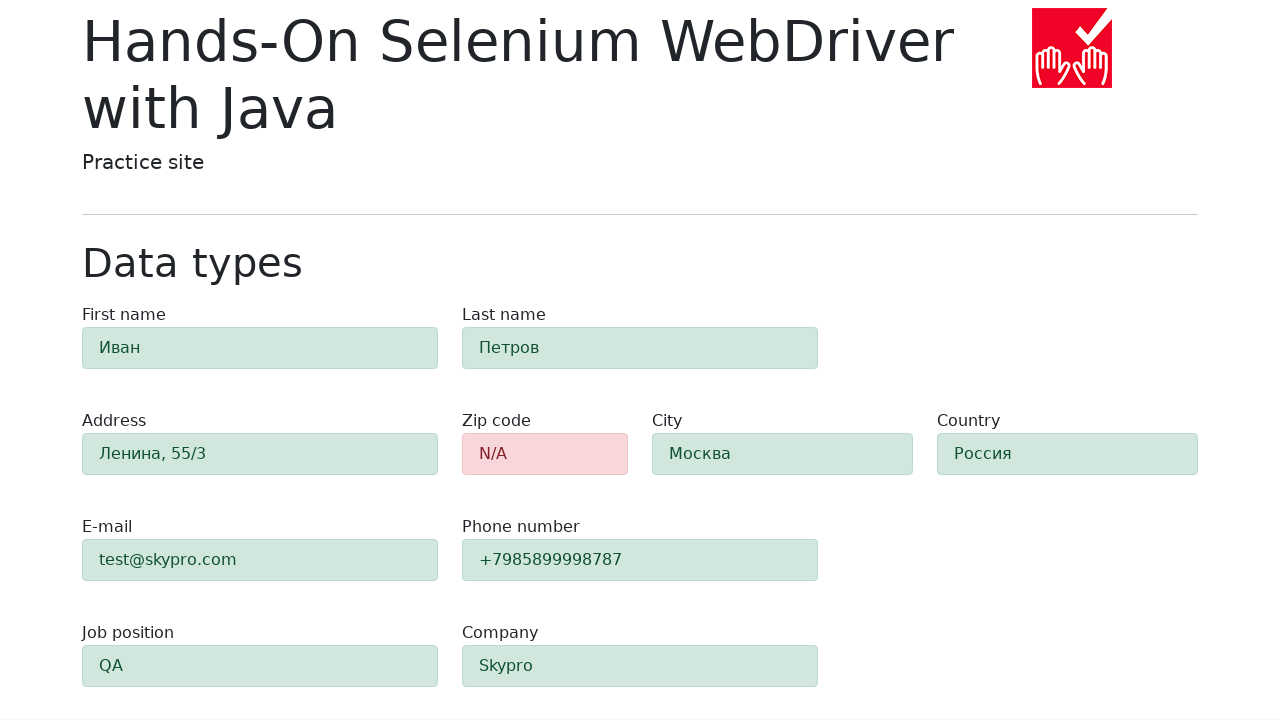

Retrieved class attribute of field 'country'
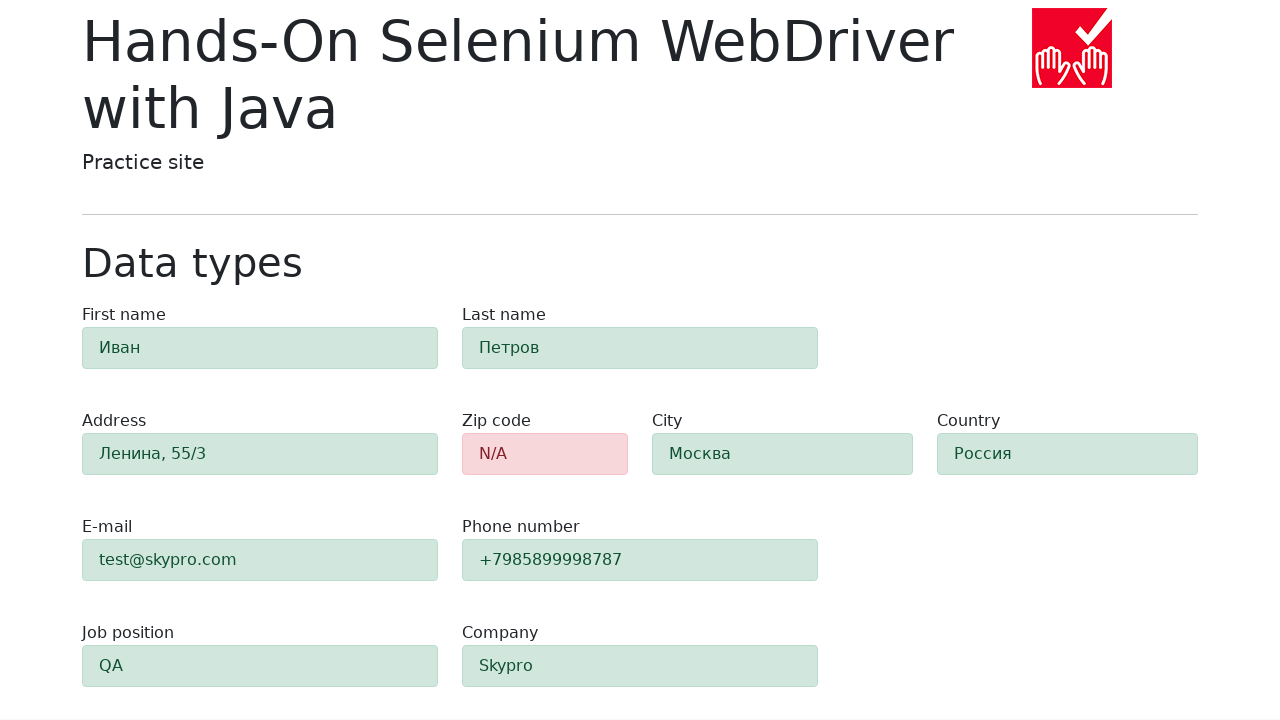

Verified field 'country' shows success (success class present)
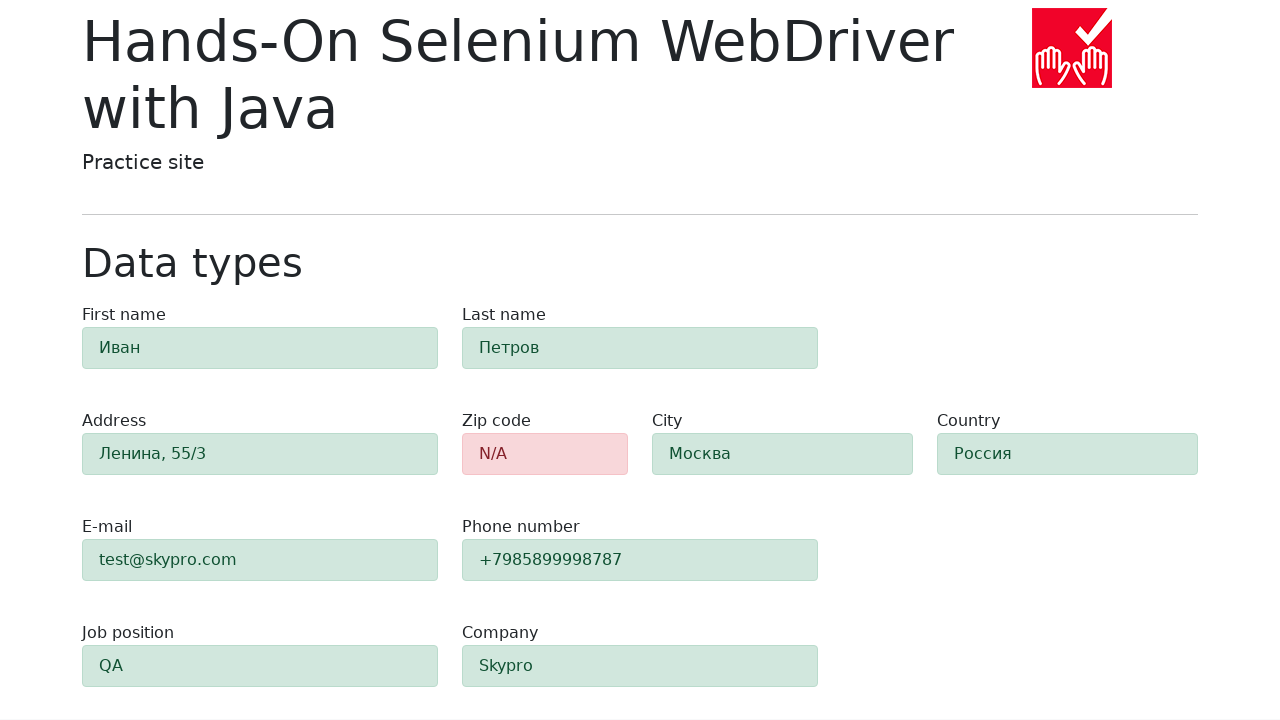

Retrieved class attribute of field 'e-mail'
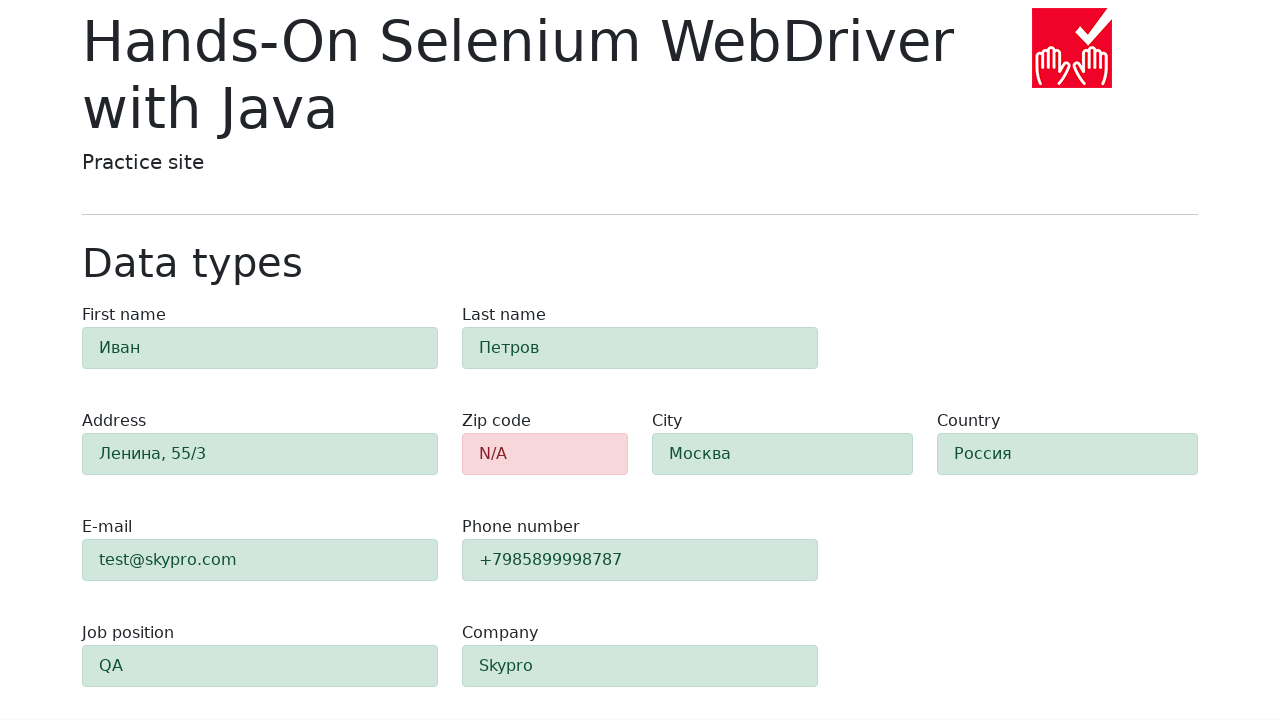

Verified field 'e-mail' shows success (success class present)
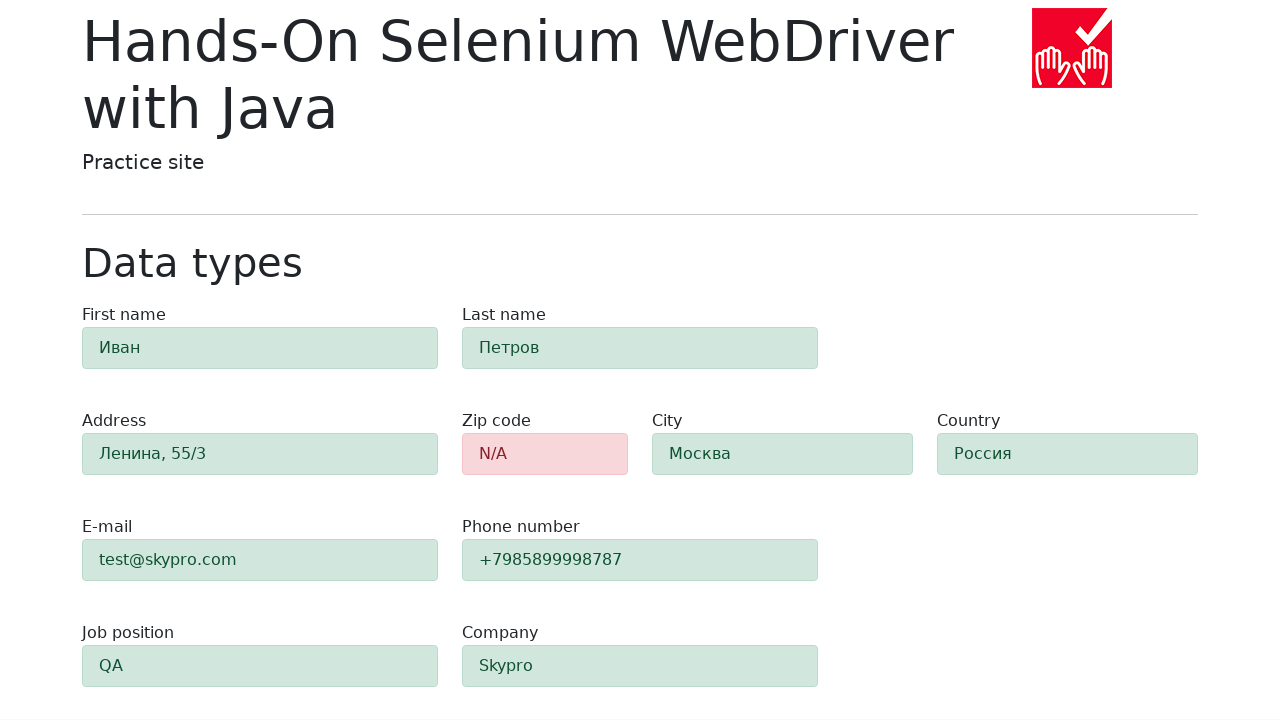

Retrieved class attribute of field 'phone'
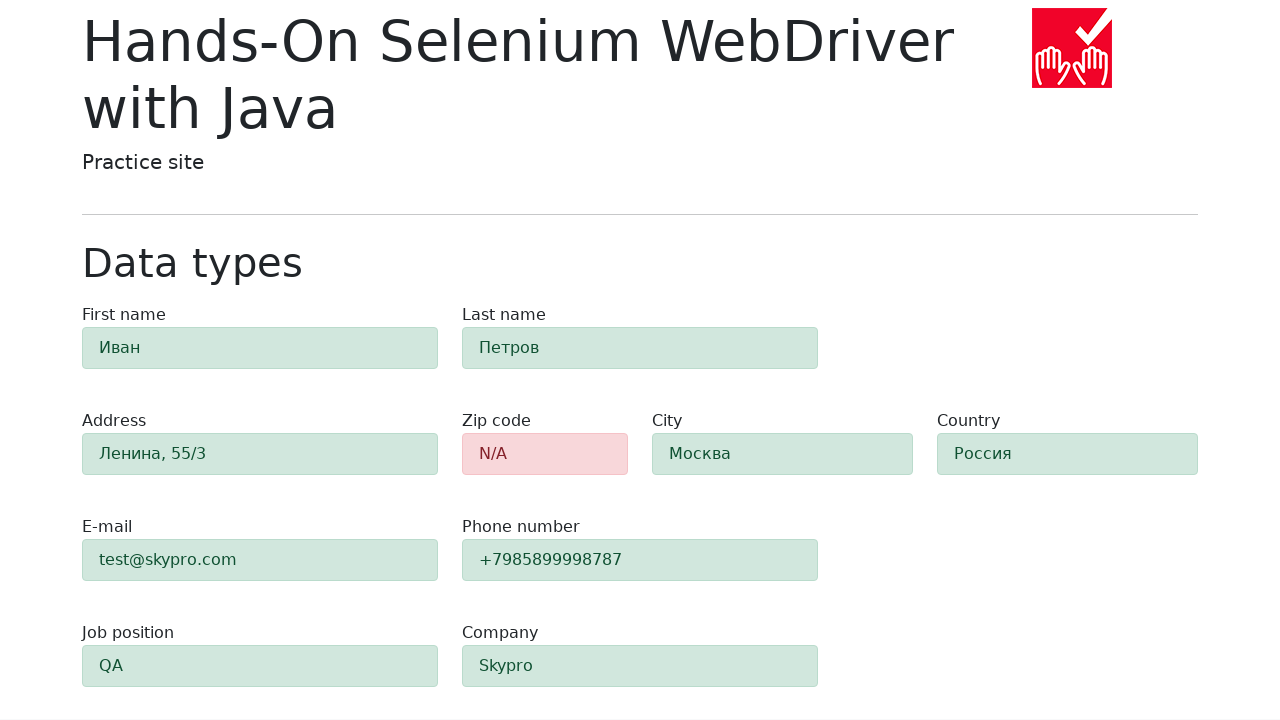

Verified field 'phone' shows success (success class present)
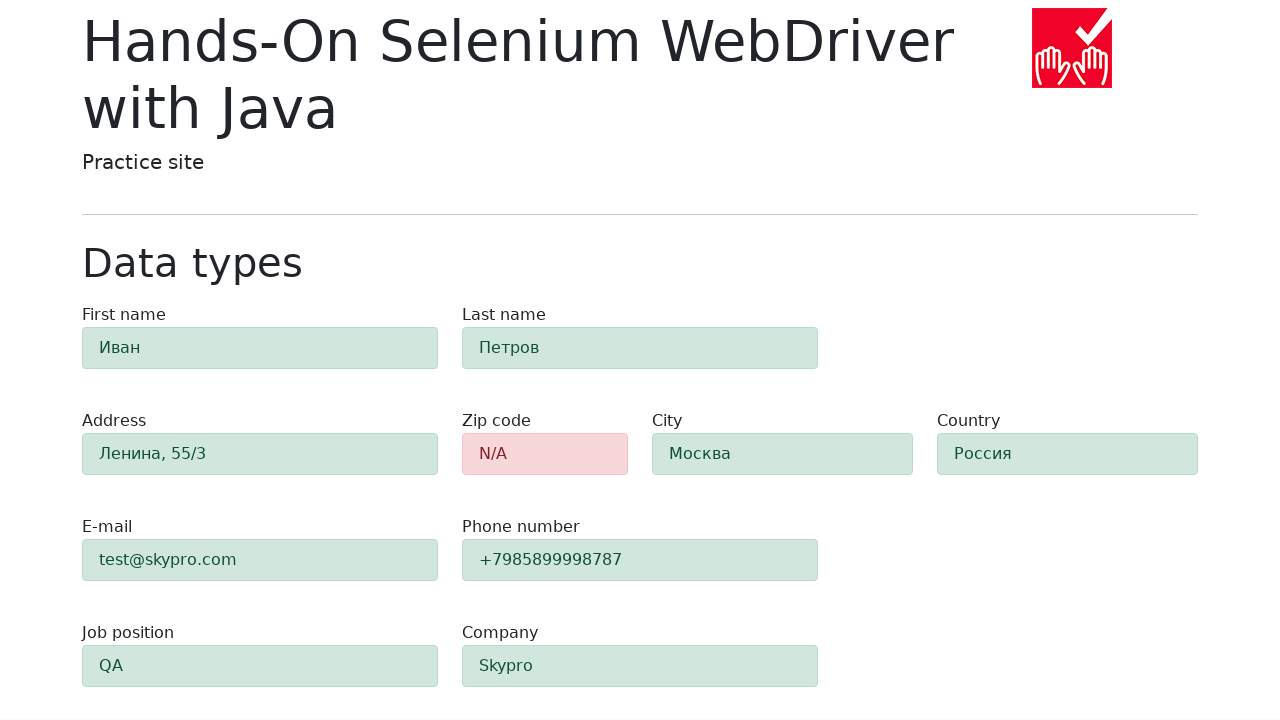

Retrieved class attribute of field 'job-position'
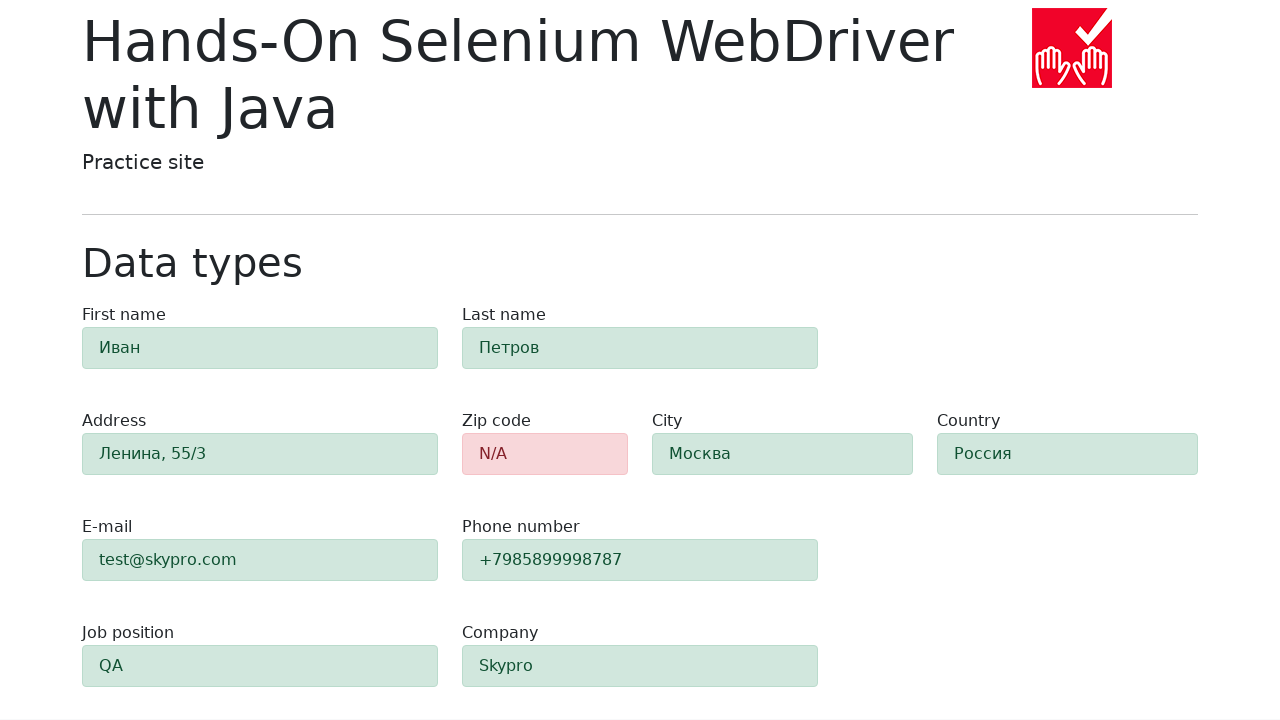

Verified field 'job-position' shows success (success class present)
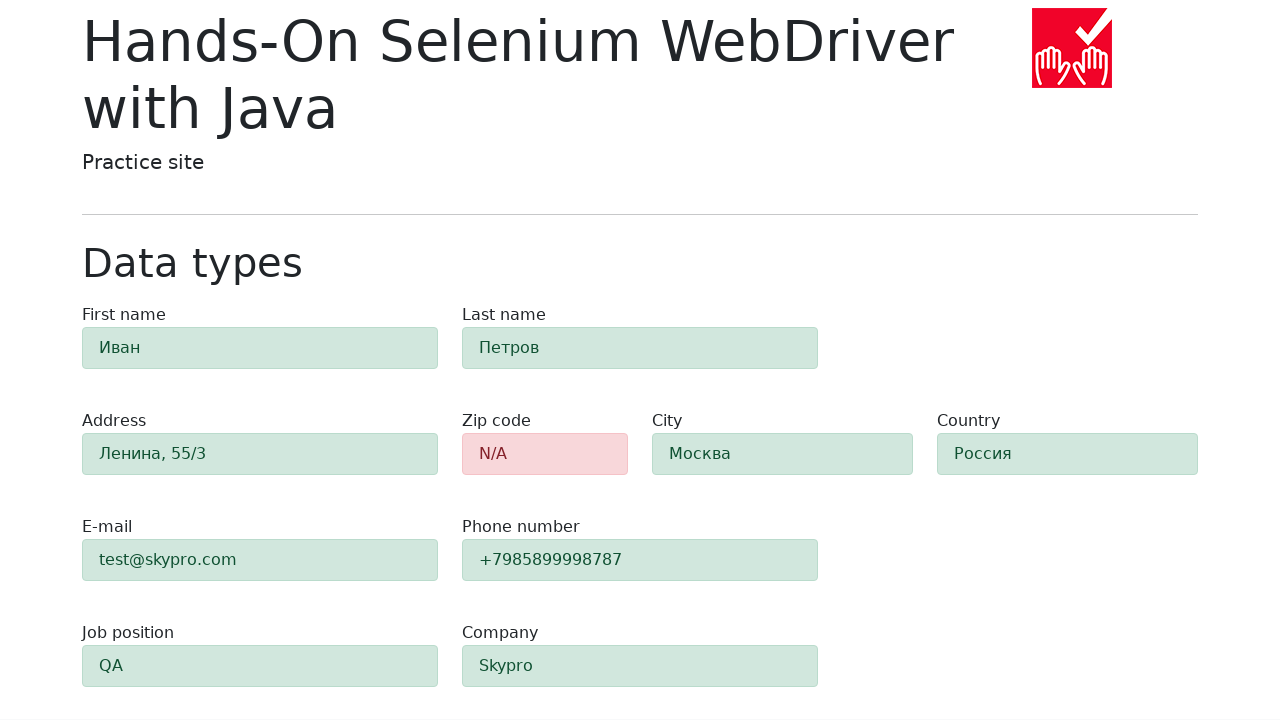

Retrieved class attribute of field 'company'
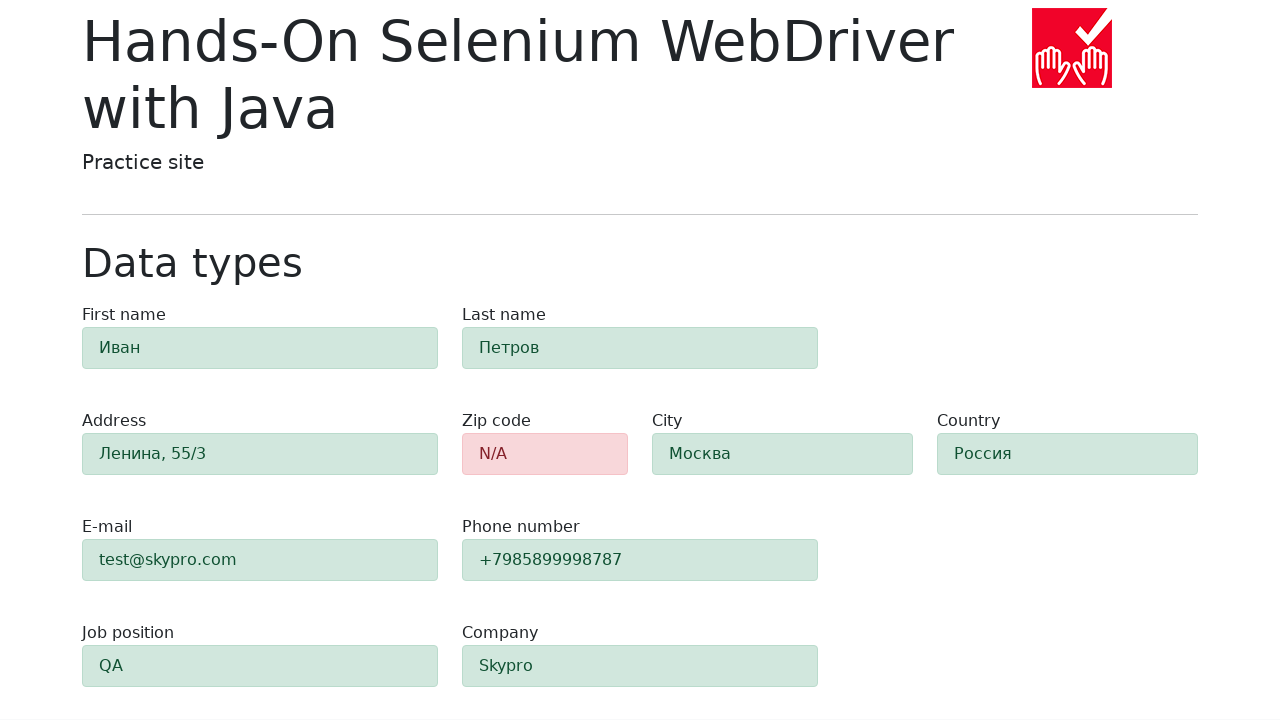

Verified field 'company' shows success (success class present)
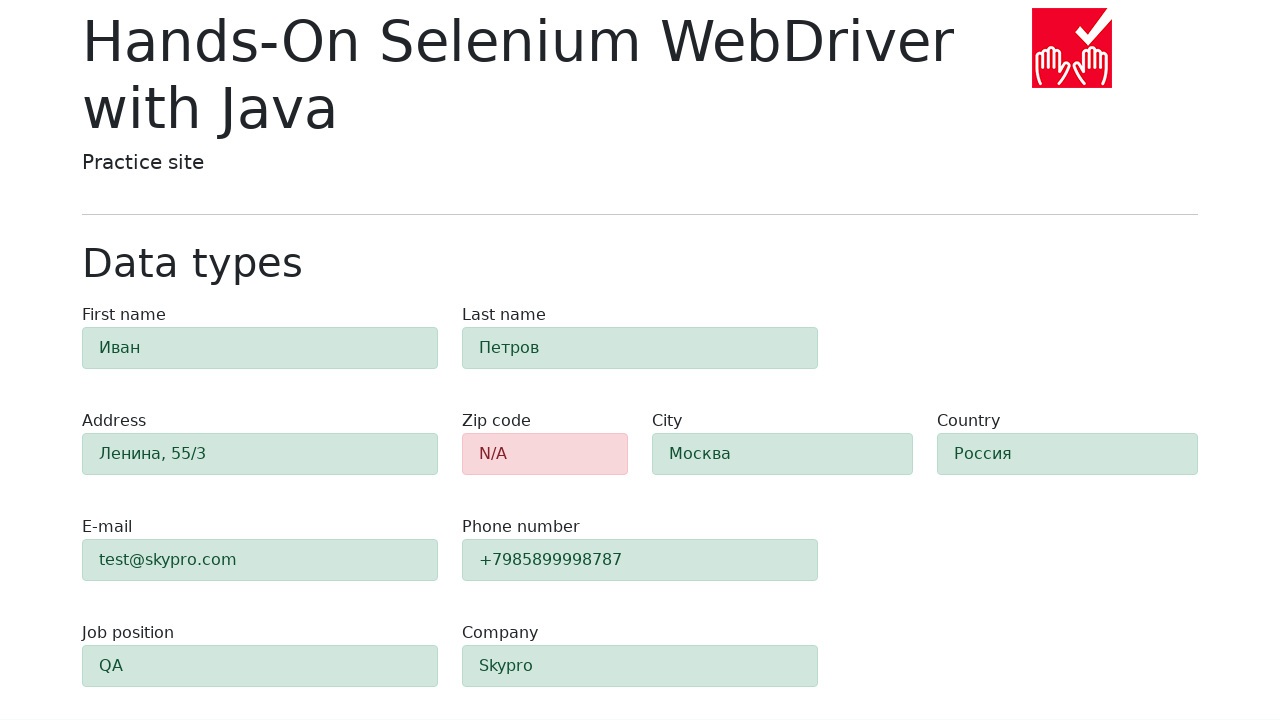

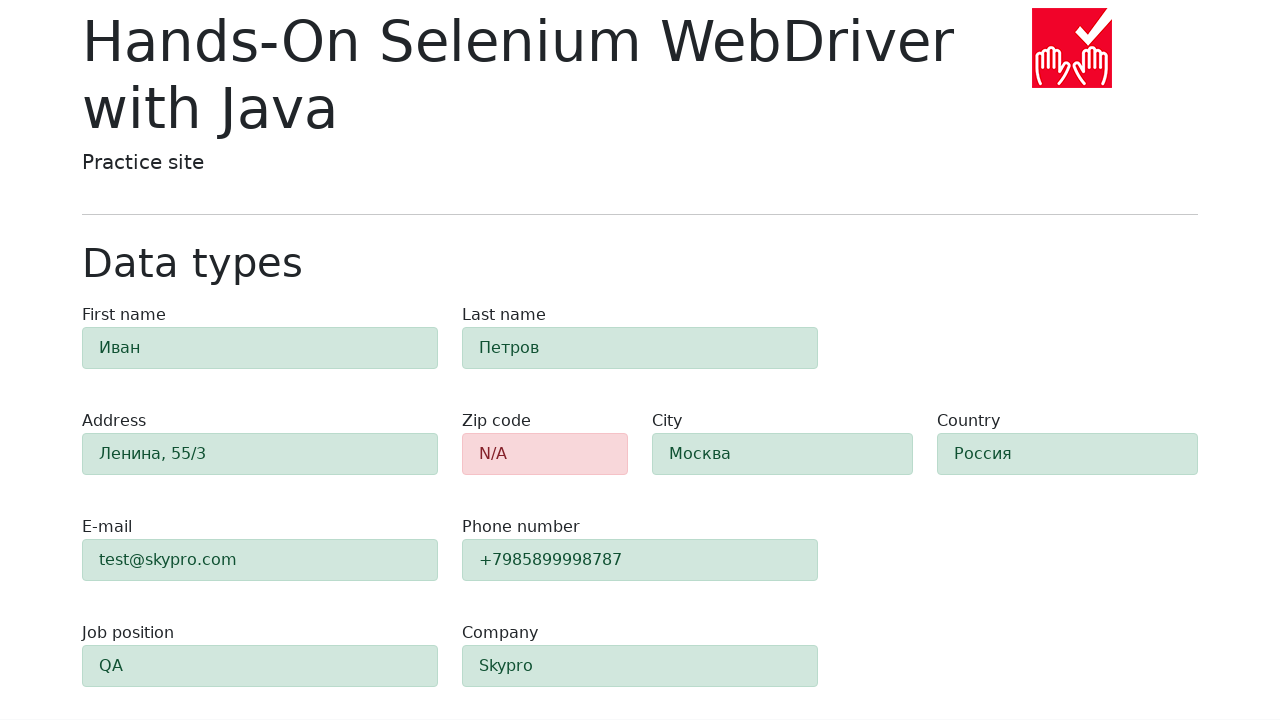